Demonstrates page scrolling functionality by scrolling through the entire W3Schools homepage from top to bottom using keyboard PAGE_DOWN commands until reaching the end of the document.

Starting URL: https://www.w3schools.com/

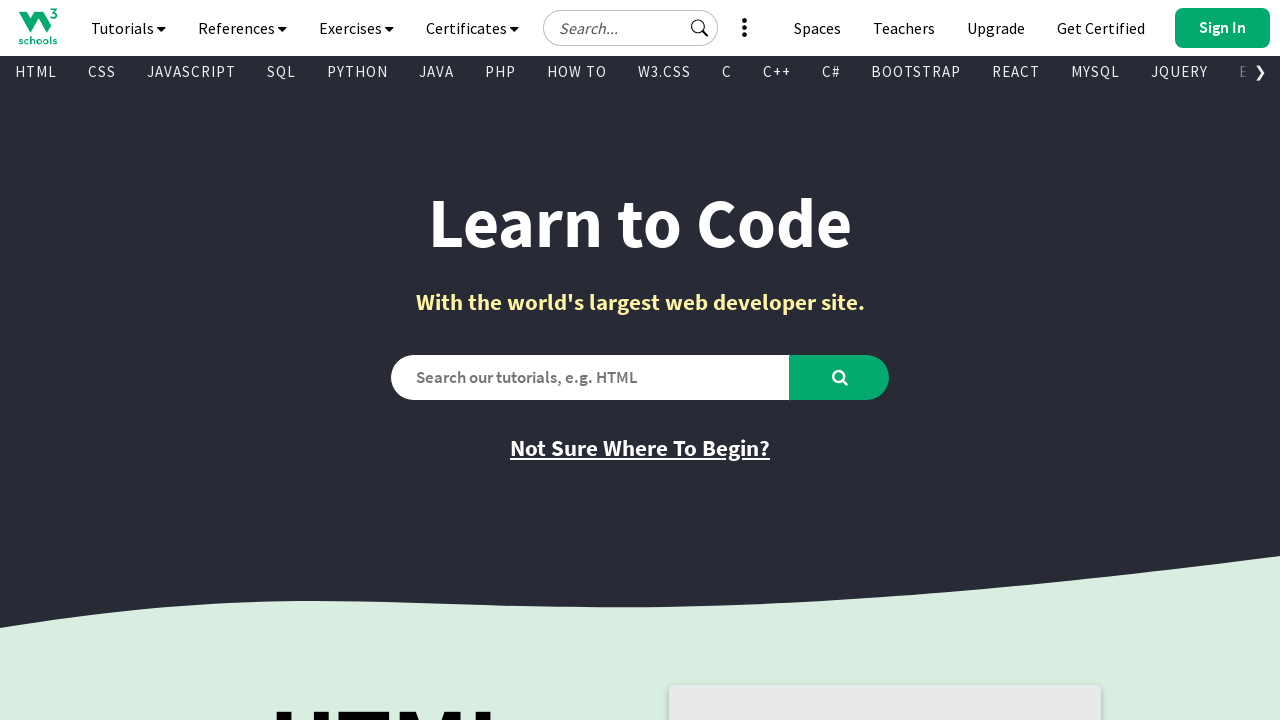

Retrieved screen height from window.innerHeight
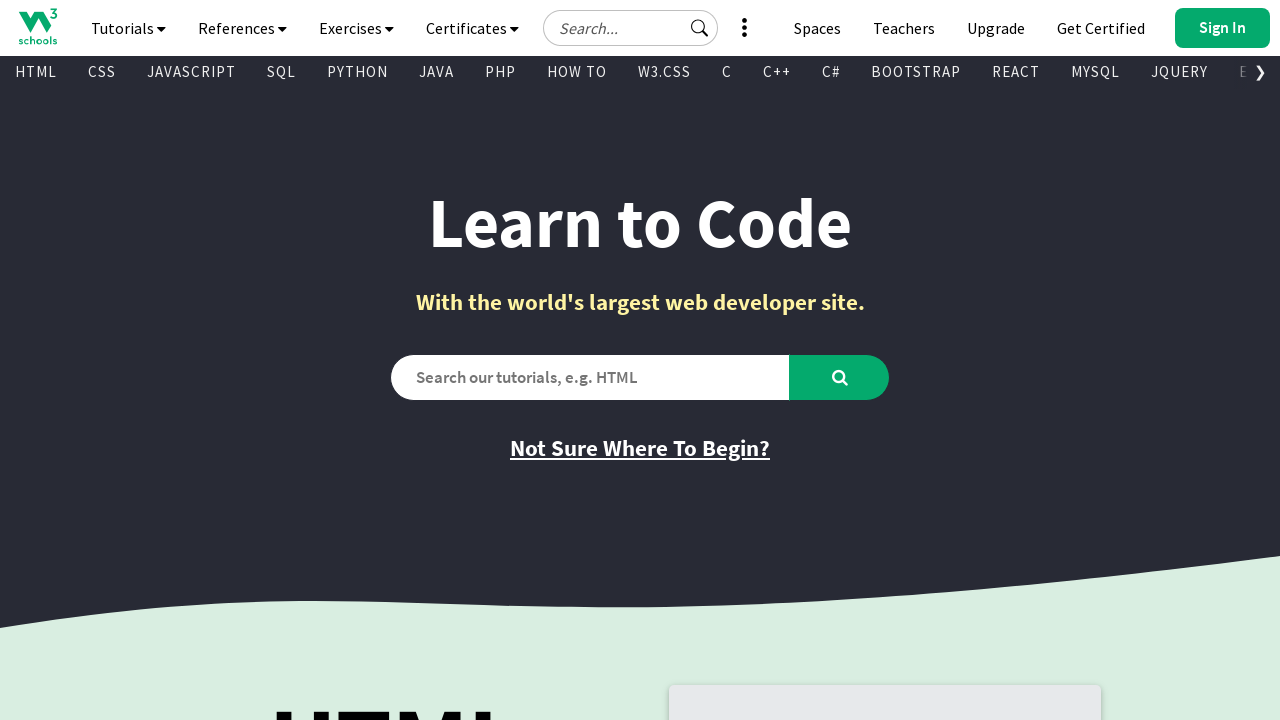

Retrieved document height from document.body.scrollHeight
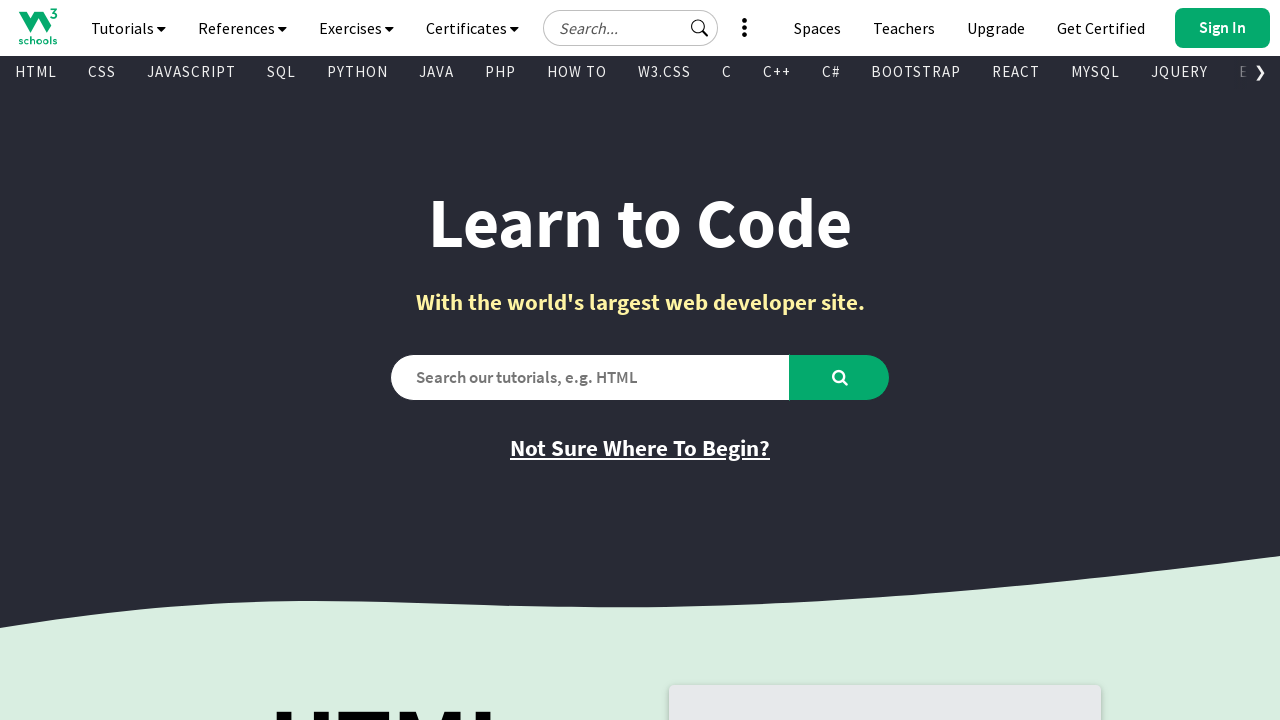

Pressed PageDown to measure scroll distance
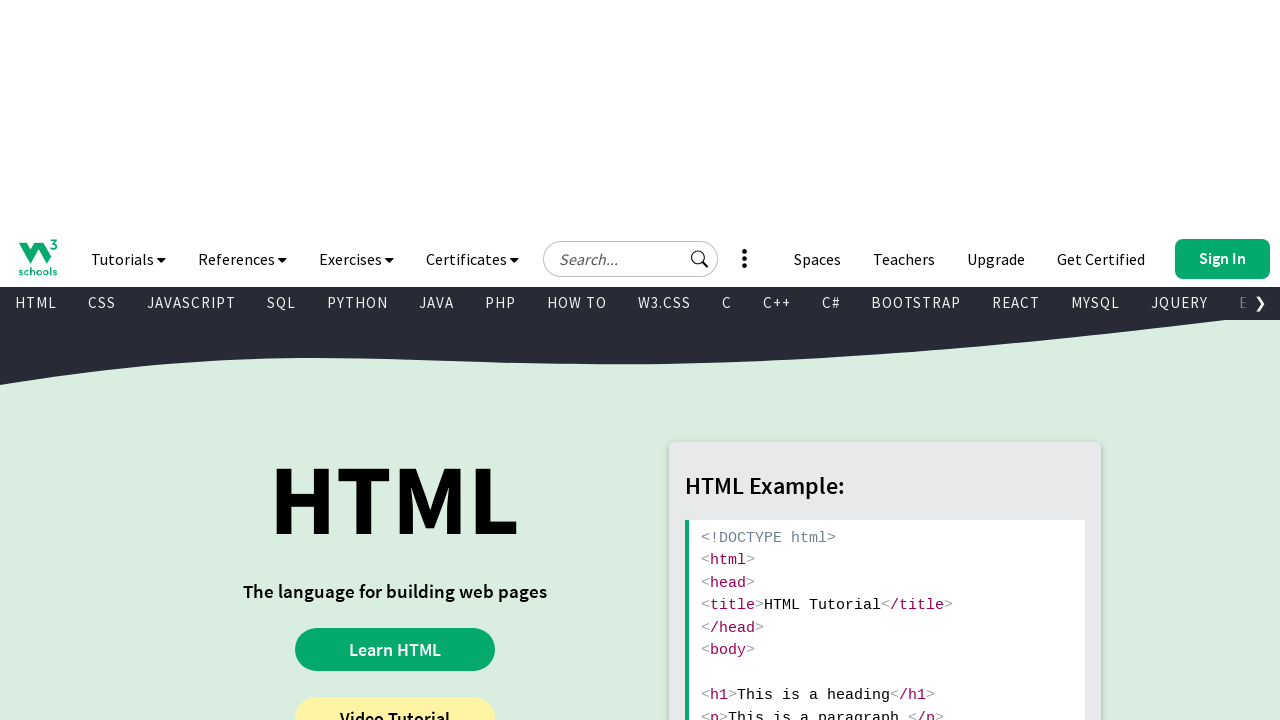

Measured scroll height after PageDown
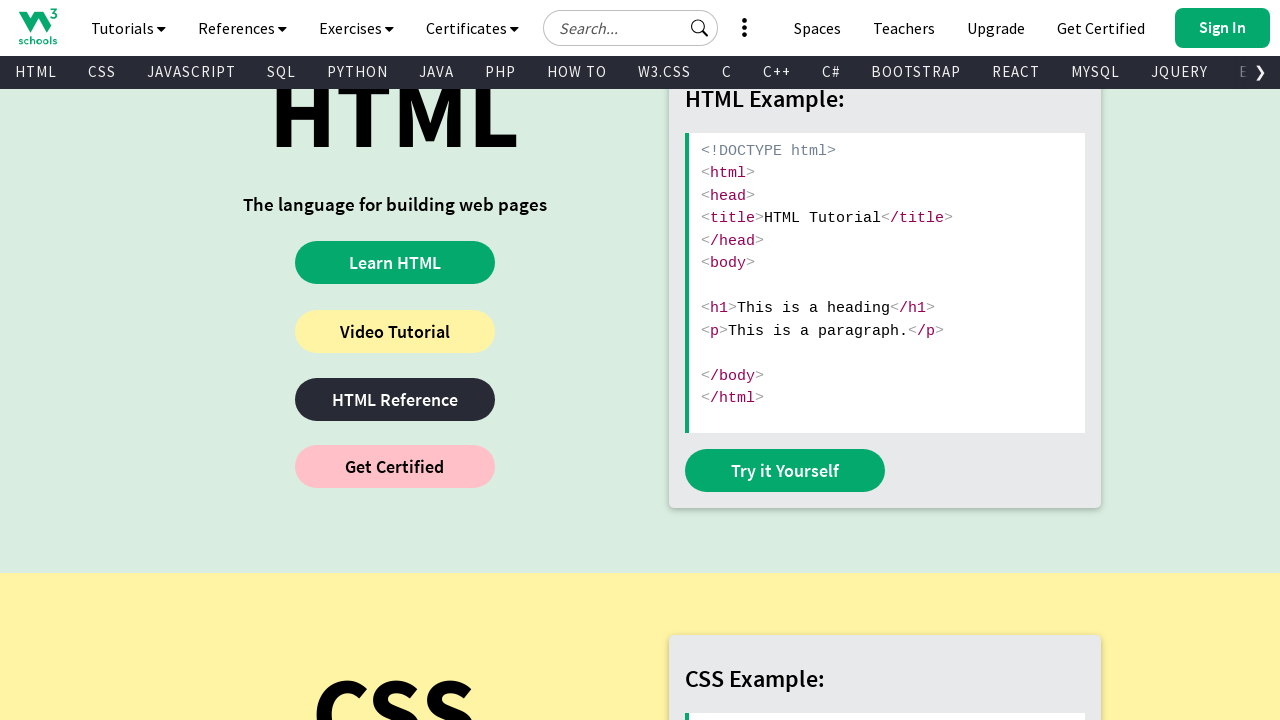

Pressed PageUp to return to top of page
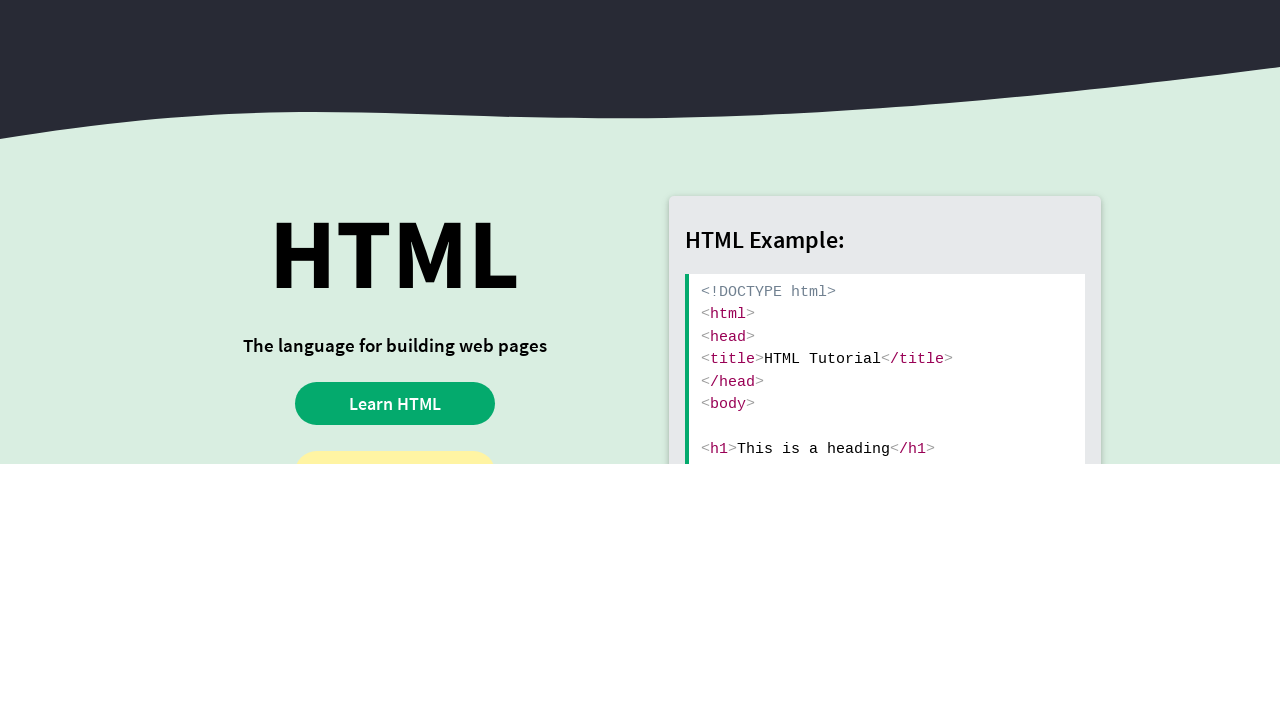

Retrieved current scroll position: 0px
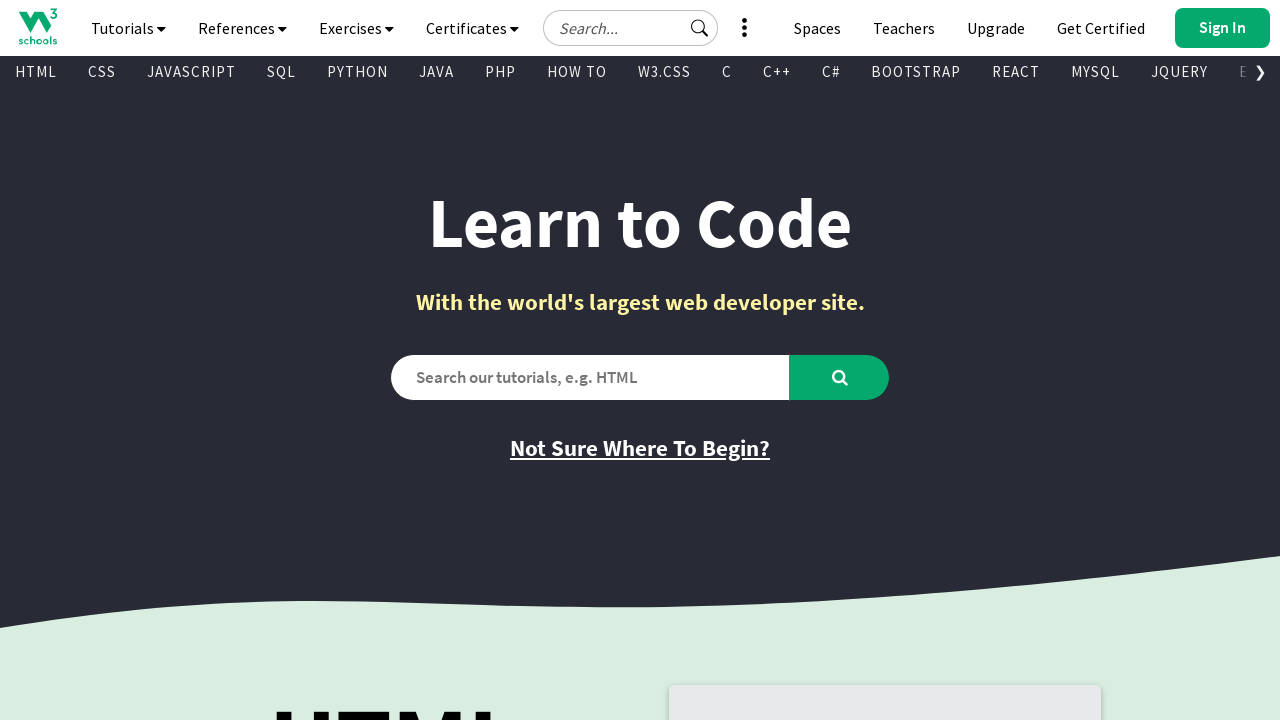

Pressed PageDown to scroll down one page
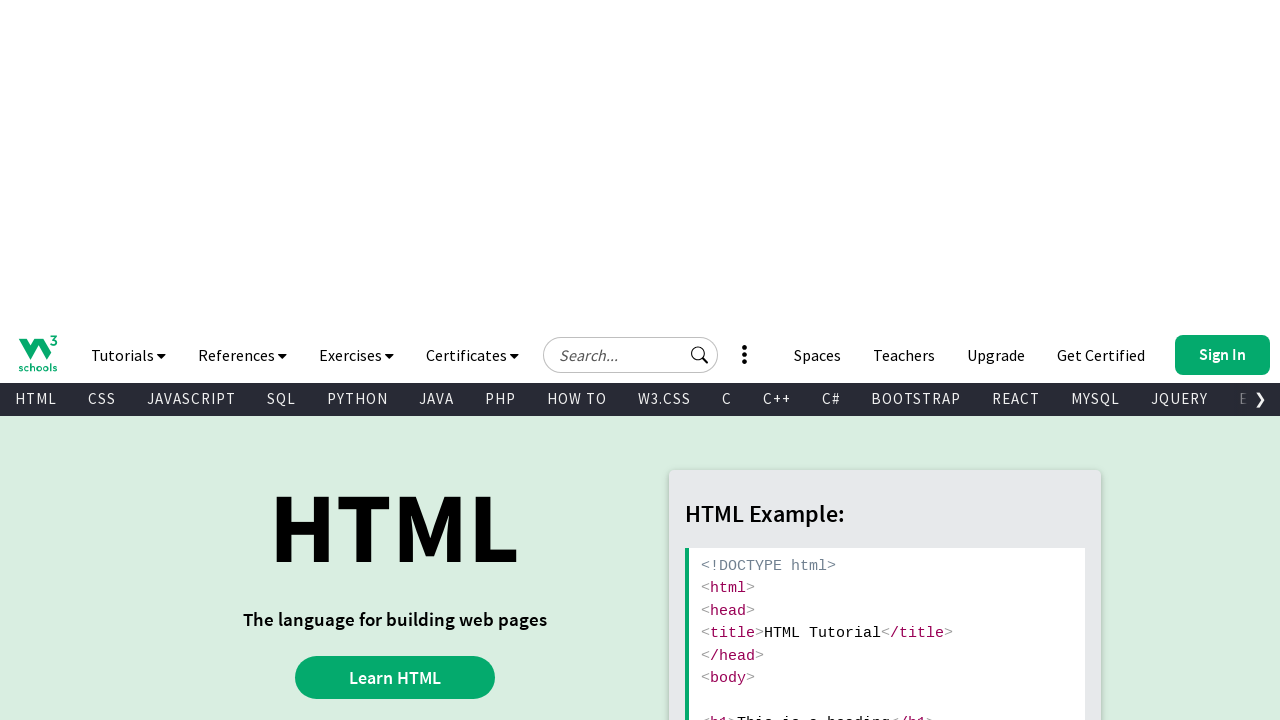

Retrieved current scroll position: 630px
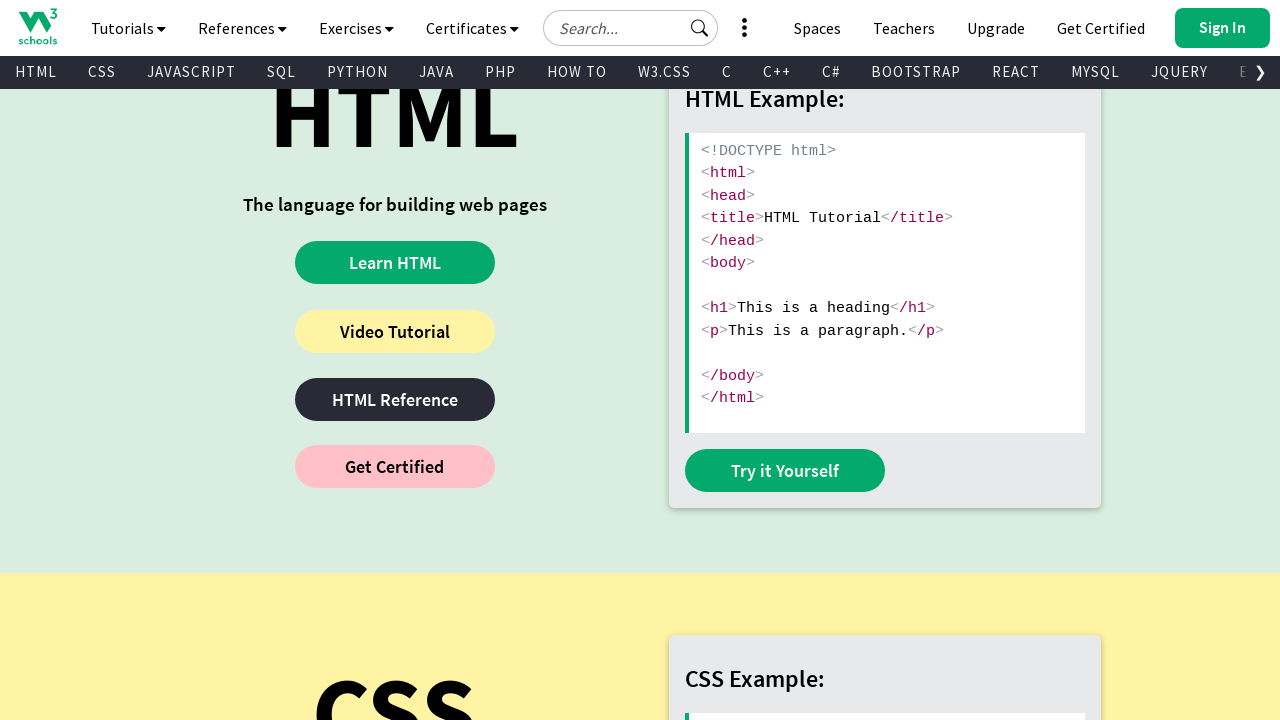

Pressed PageDown to scroll down one page
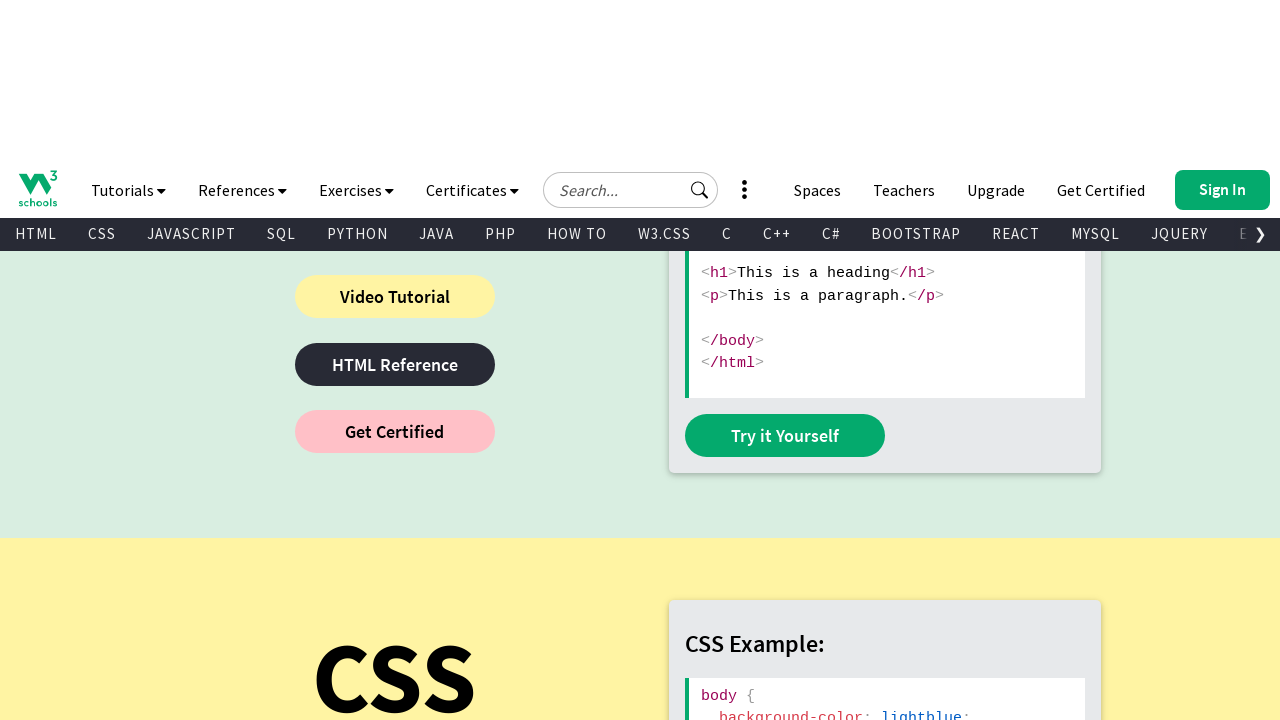

Retrieved current scroll position: 1260px
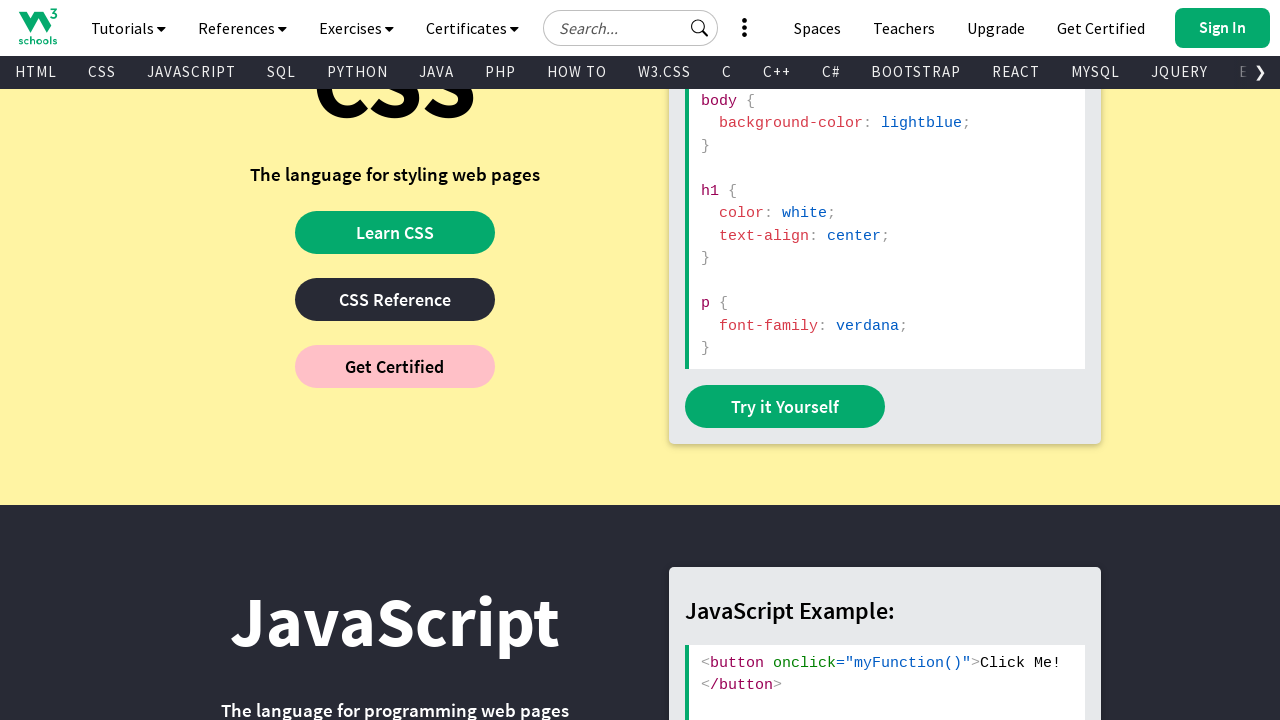

Pressed PageDown to scroll down one page
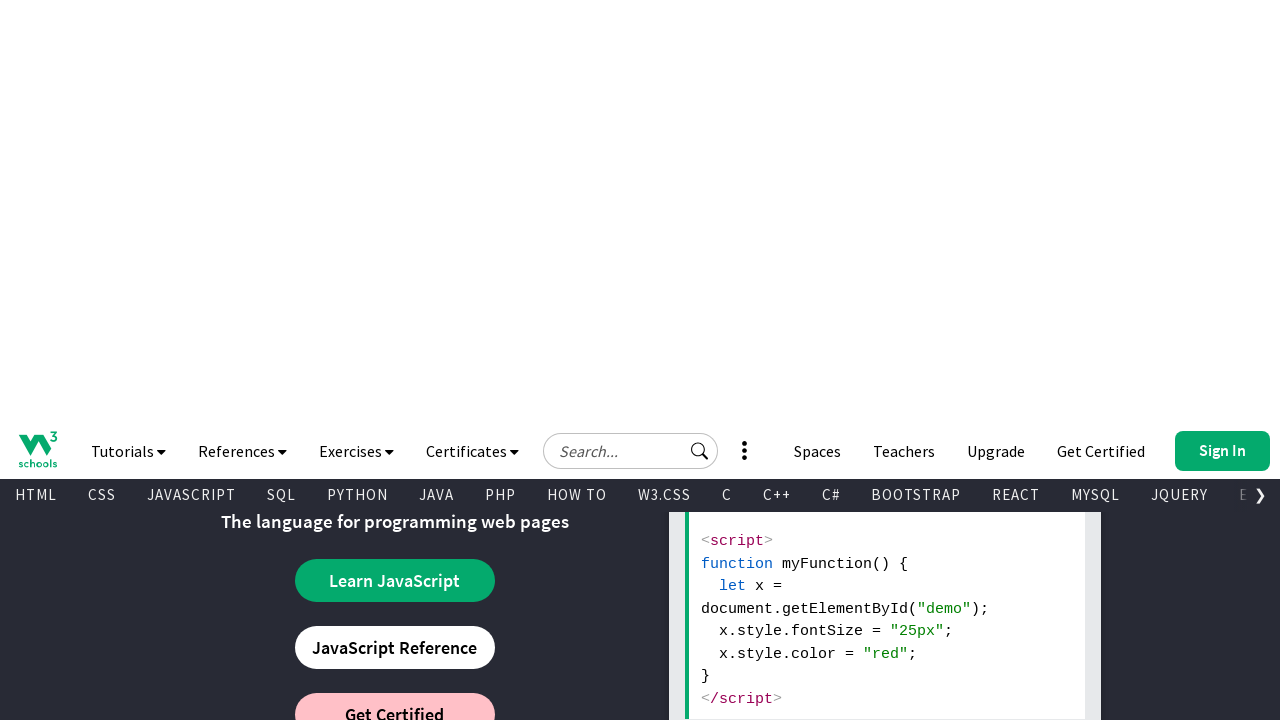

Retrieved current scroll position: 1890px
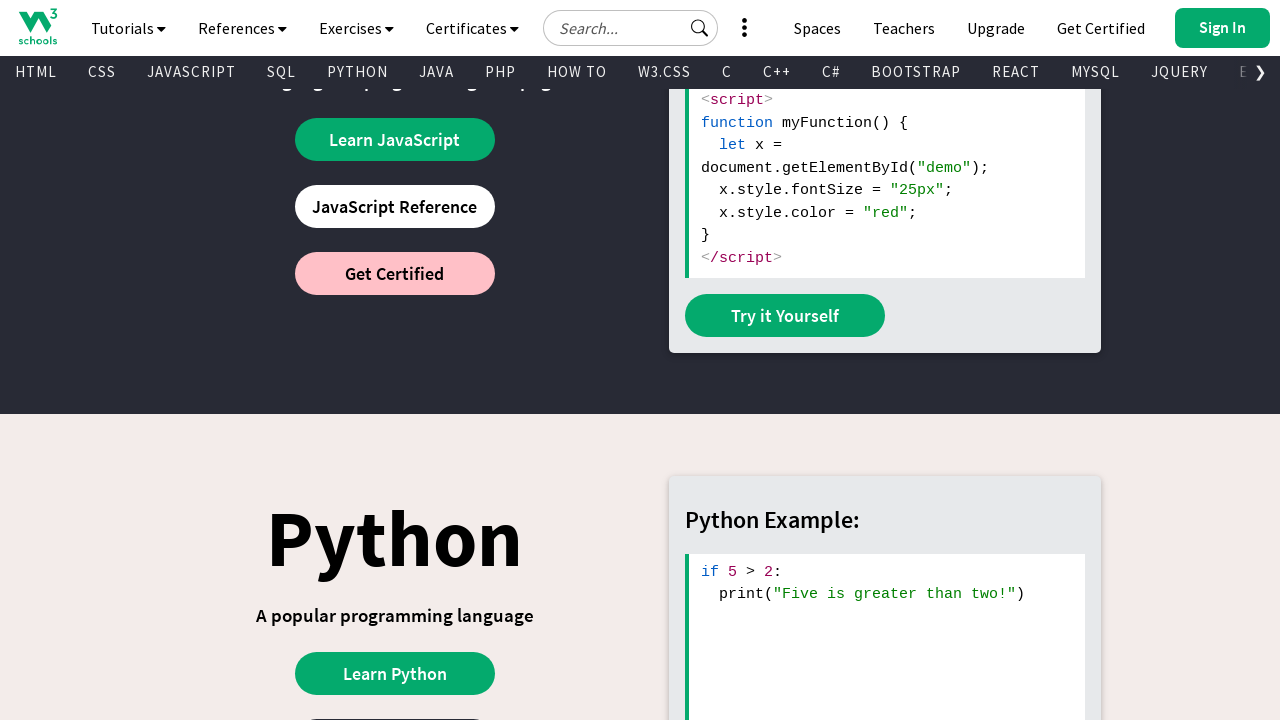

Pressed PageDown to scroll down one page
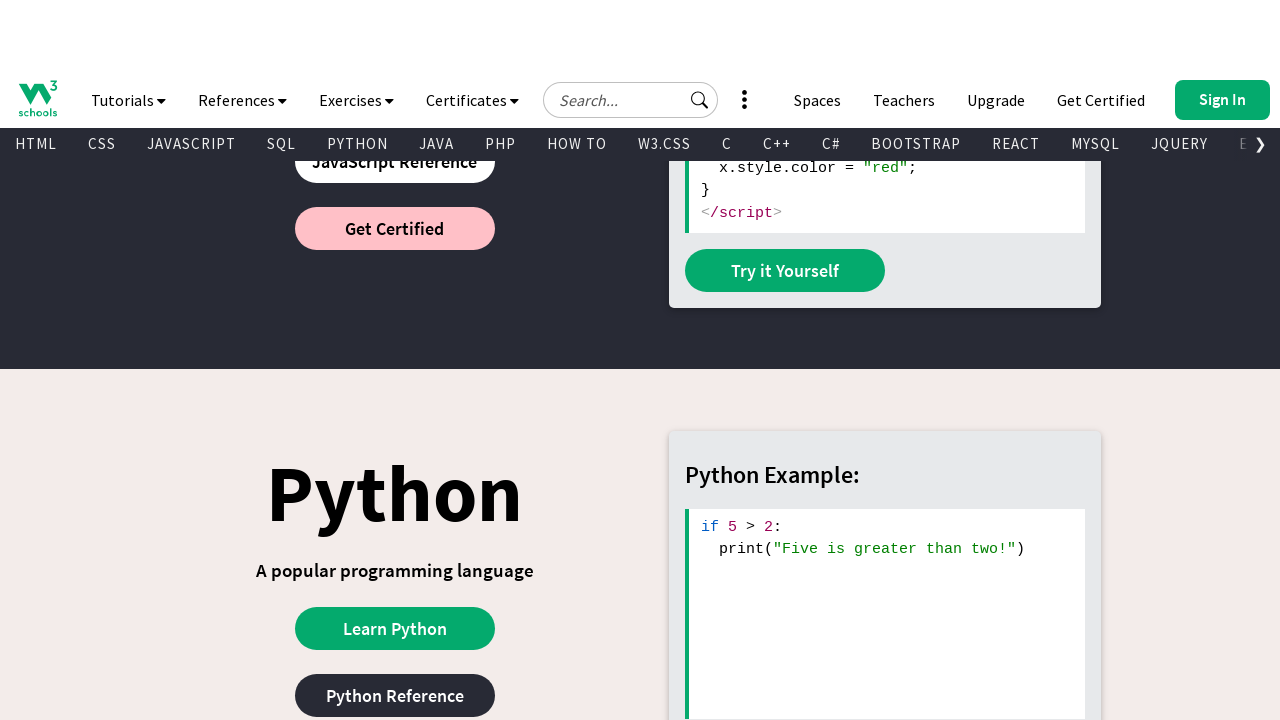

Retrieved current scroll position: 2520px
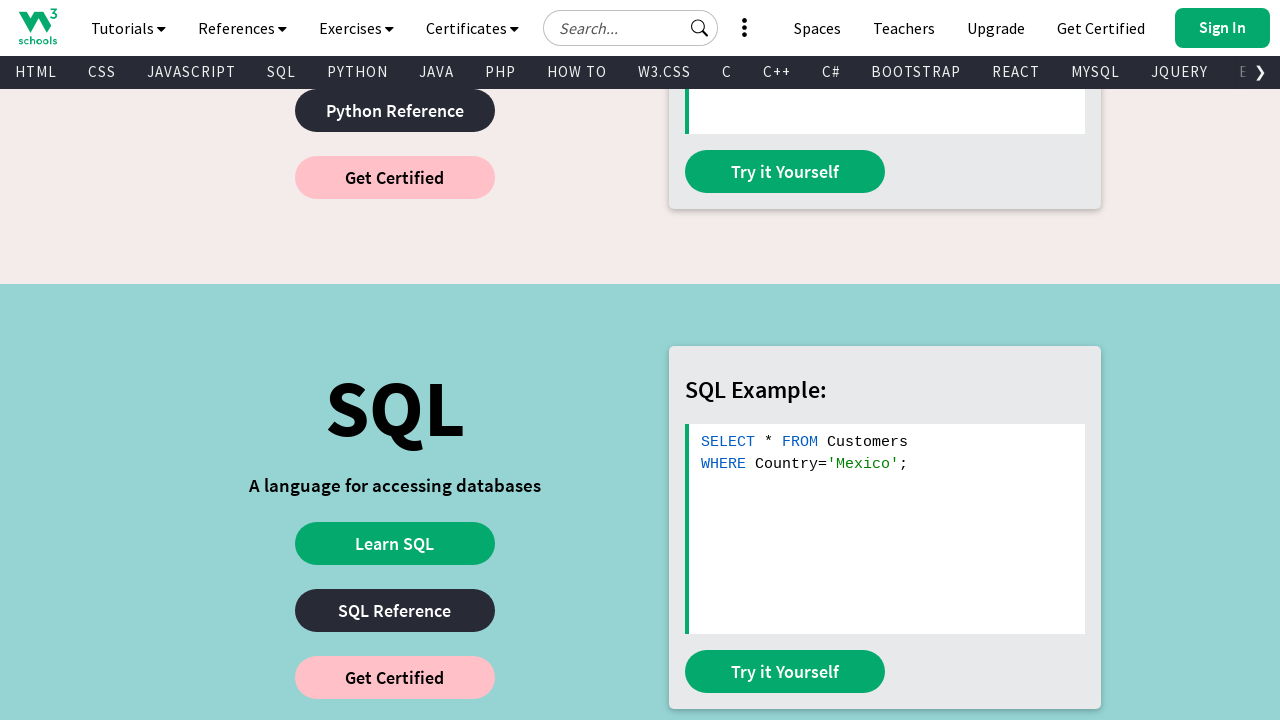

Pressed PageDown to scroll down one page
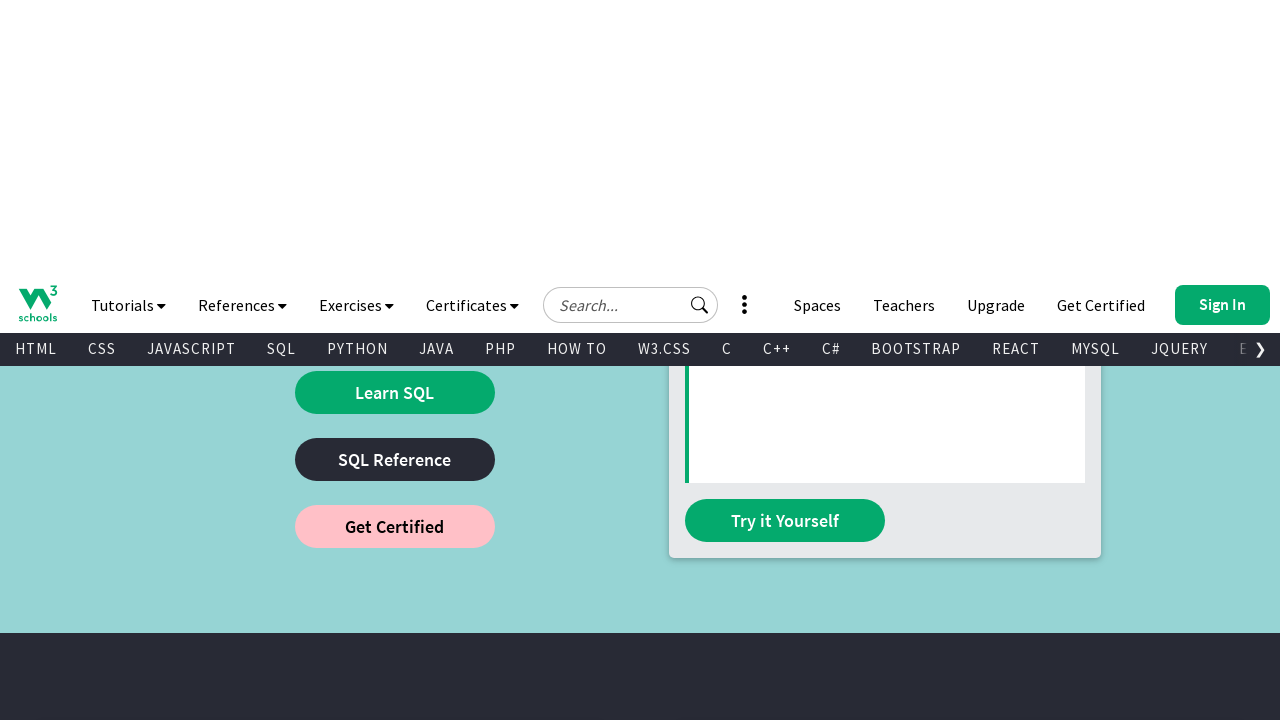

Retrieved current scroll position: 3150px
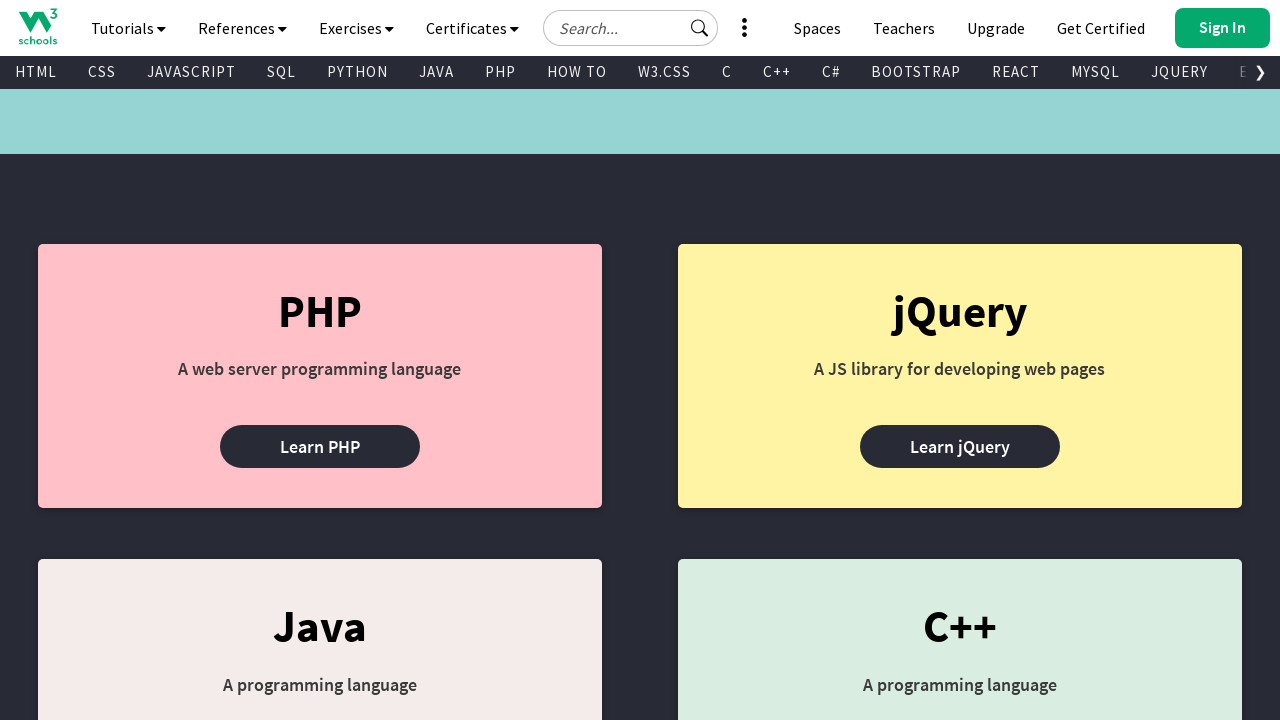

Pressed PageDown to scroll down one page
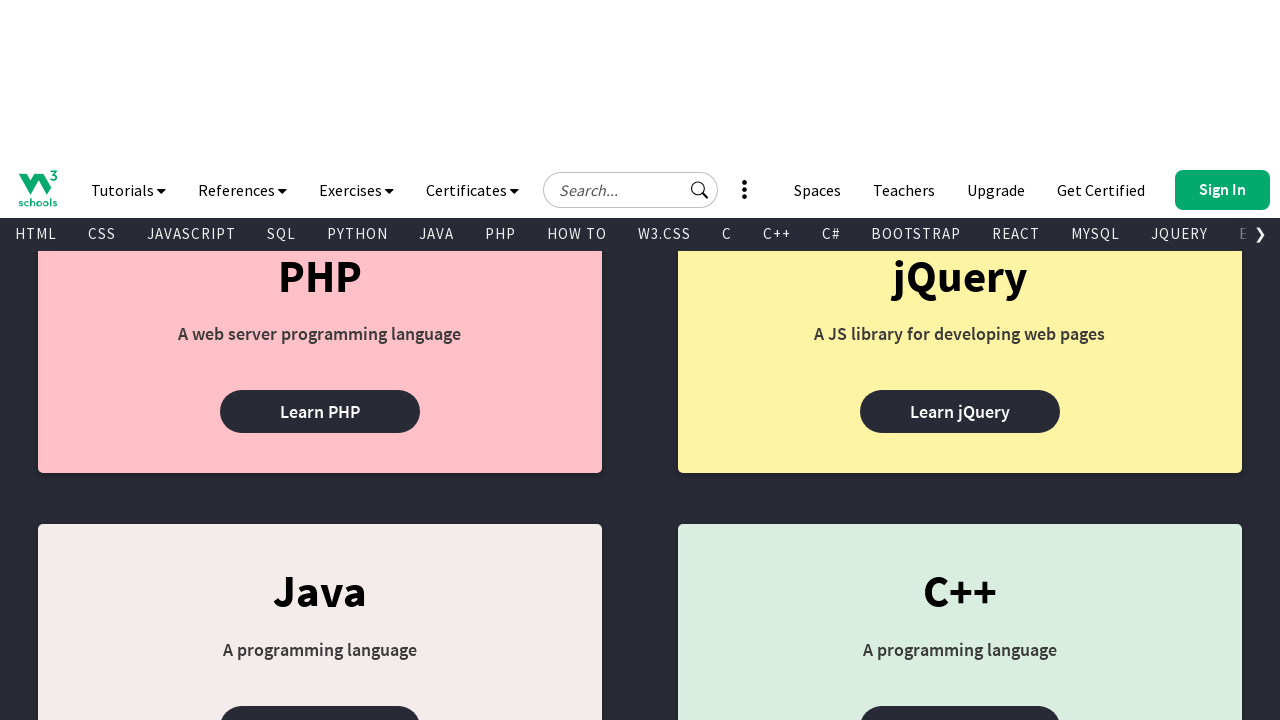

Retrieved current scroll position: 3780px
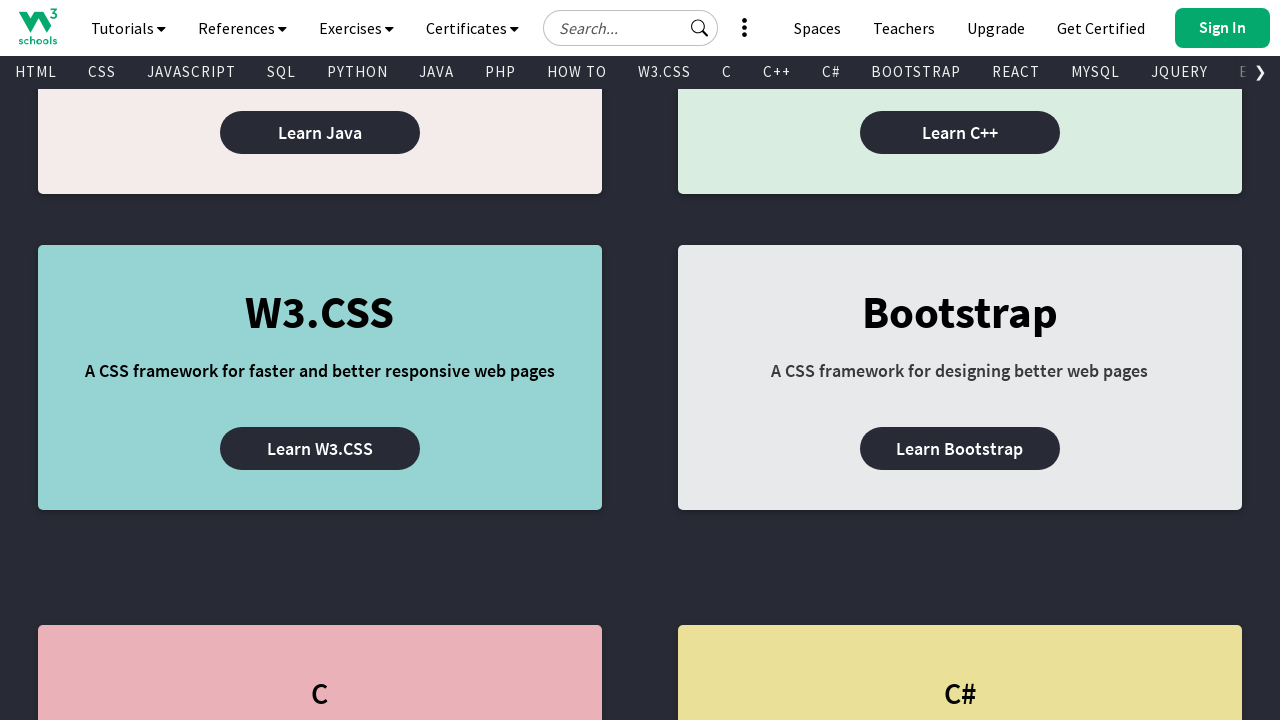

Pressed PageDown to scroll down one page
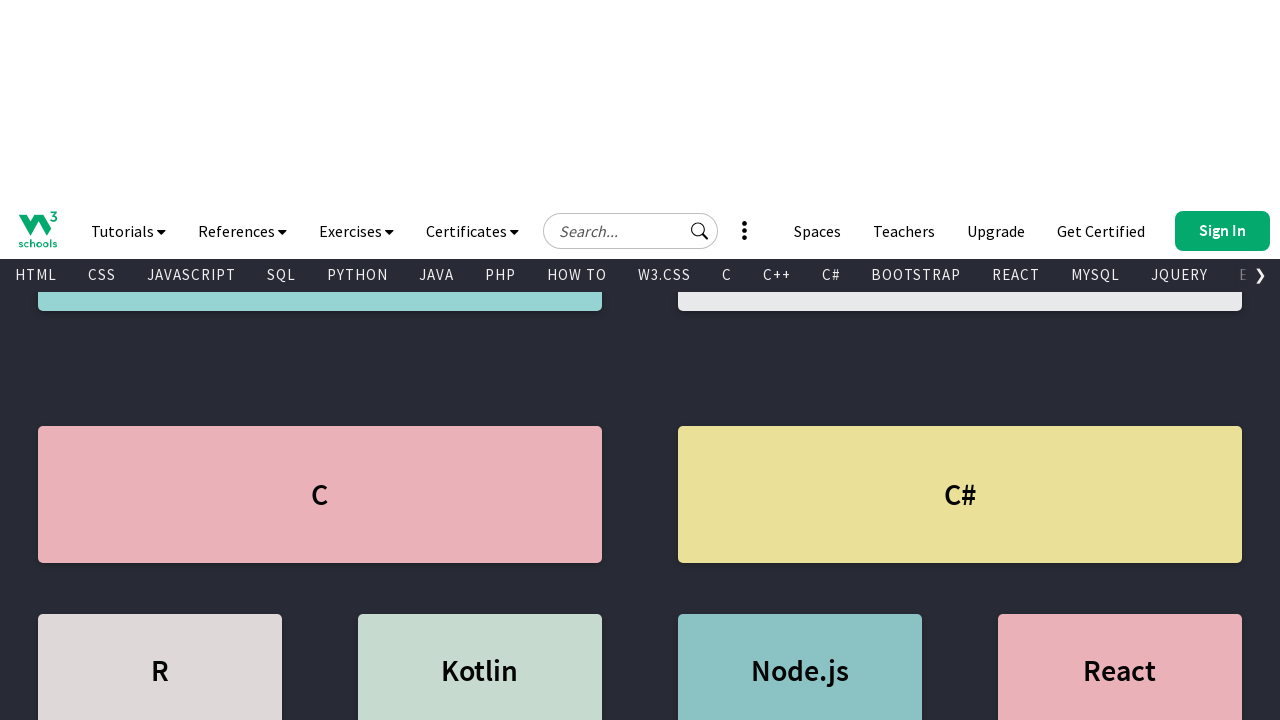

Retrieved current scroll position: 4410px
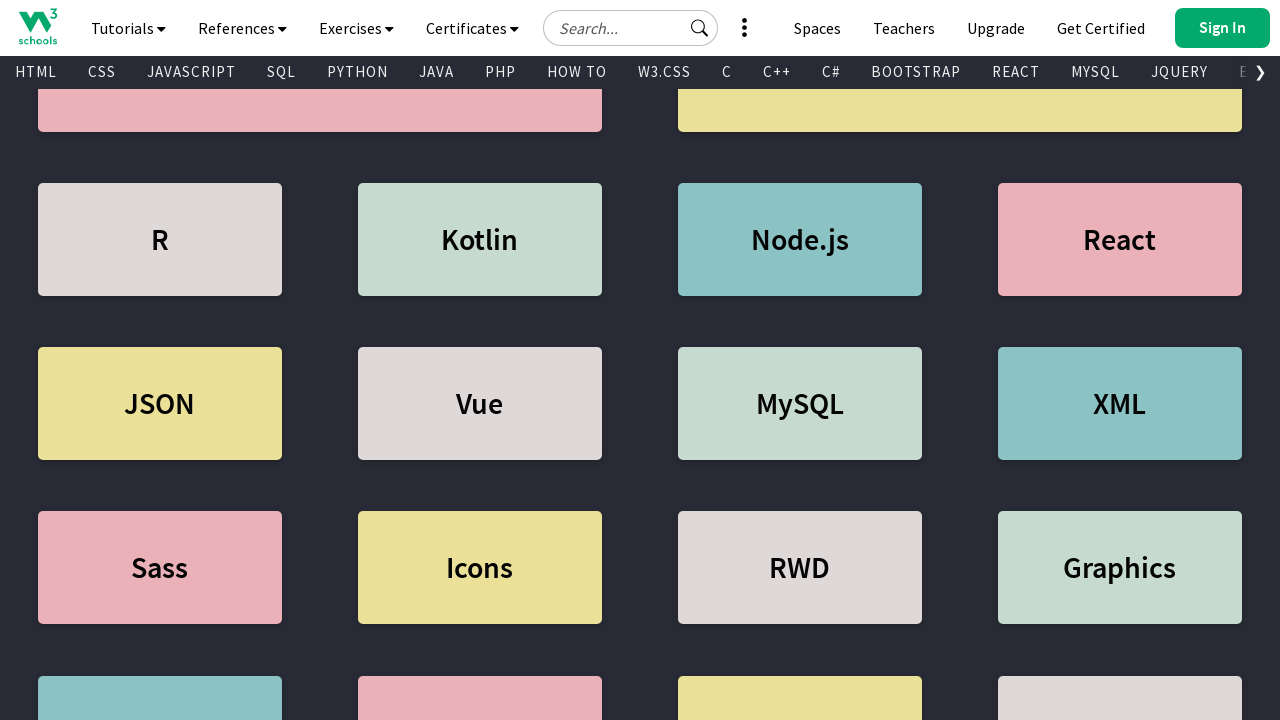

Pressed PageDown to scroll down one page
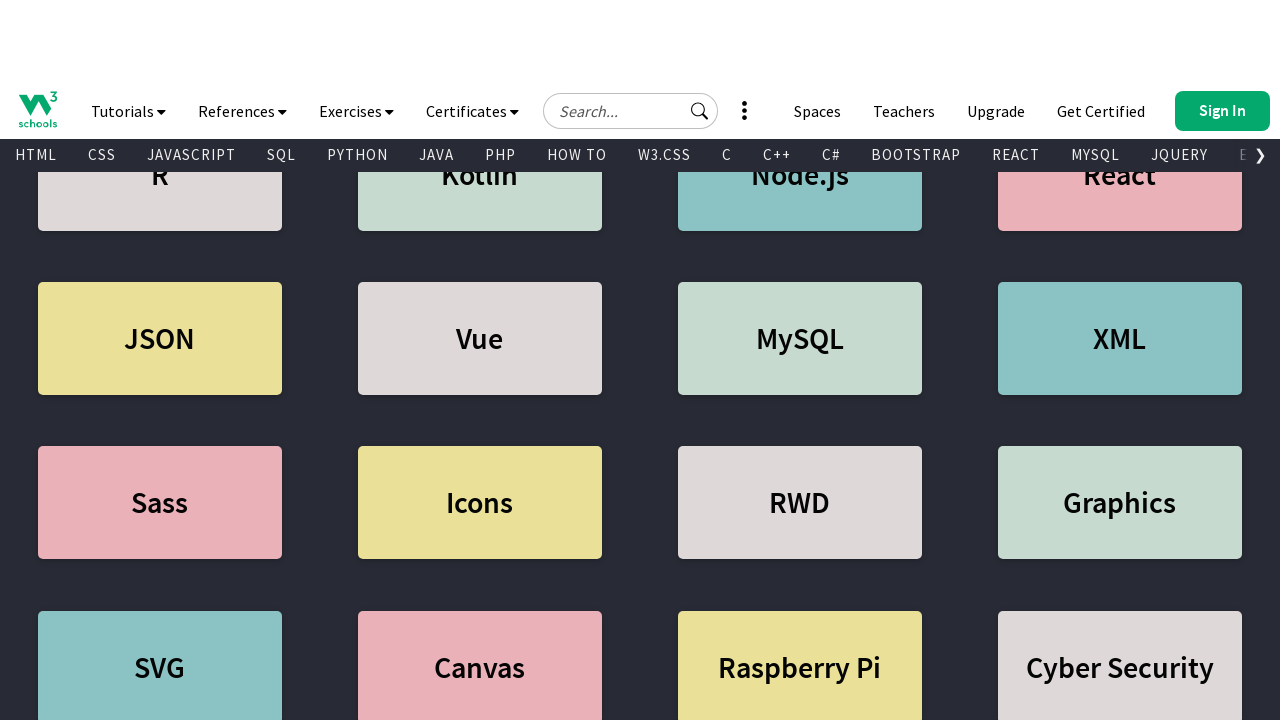

Retrieved current scroll position: 5040px
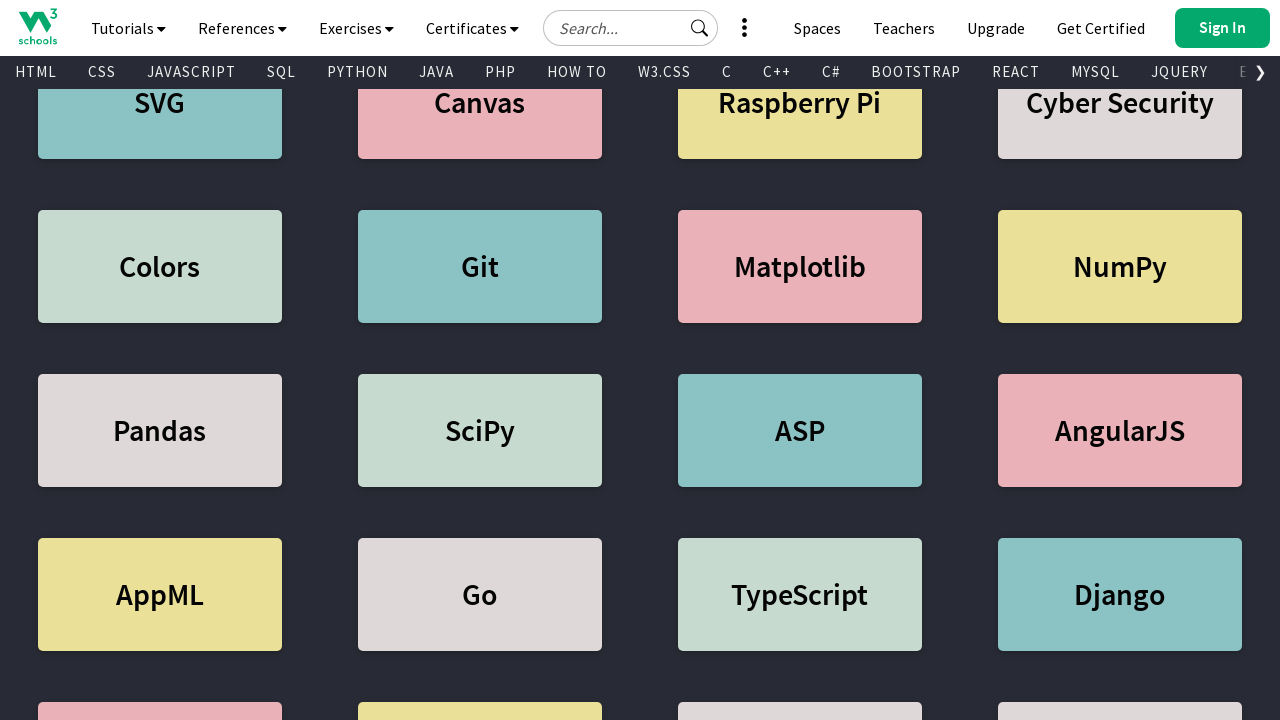

Pressed PageDown to scroll down one page
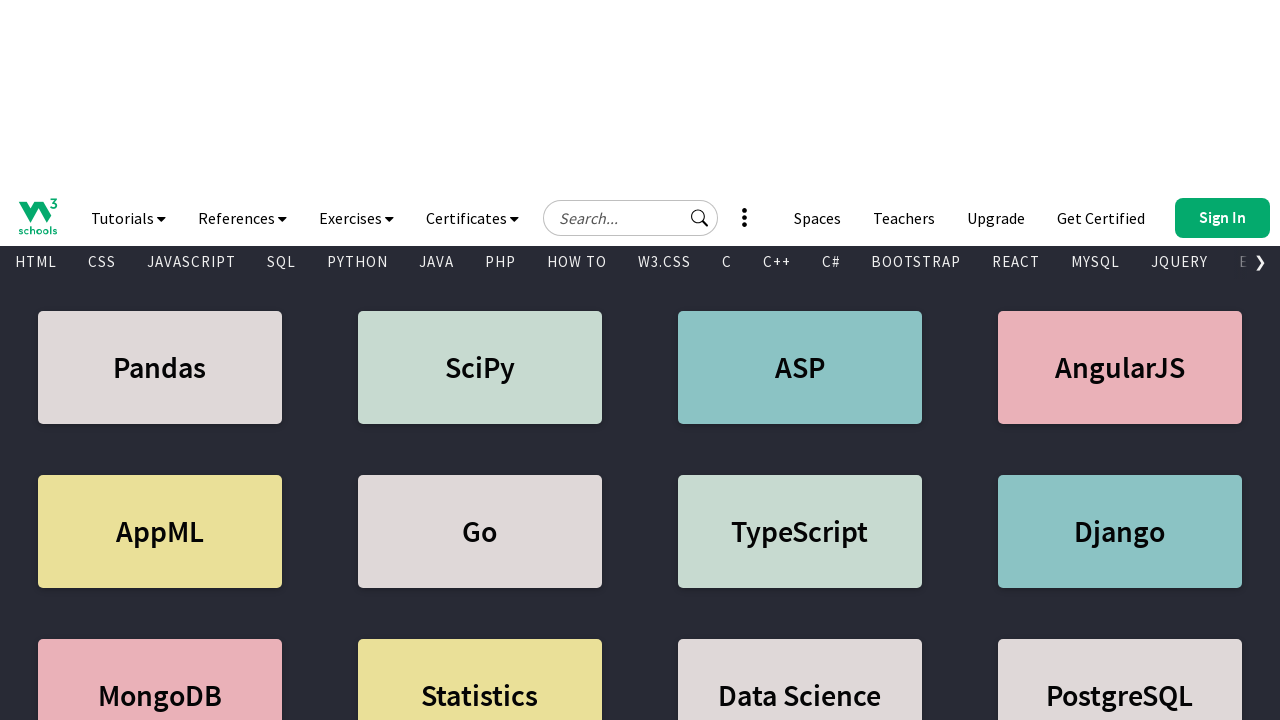

Retrieved current scroll position: 5670px
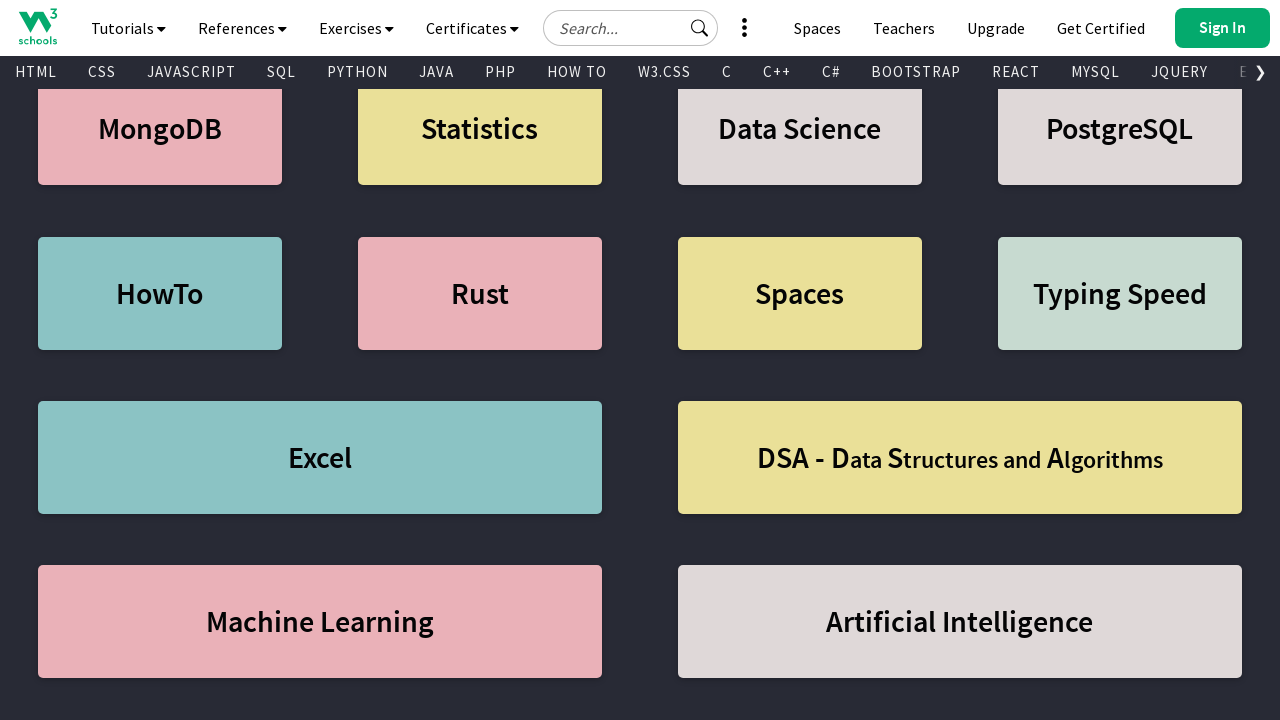

Pressed PageDown to scroll down one page
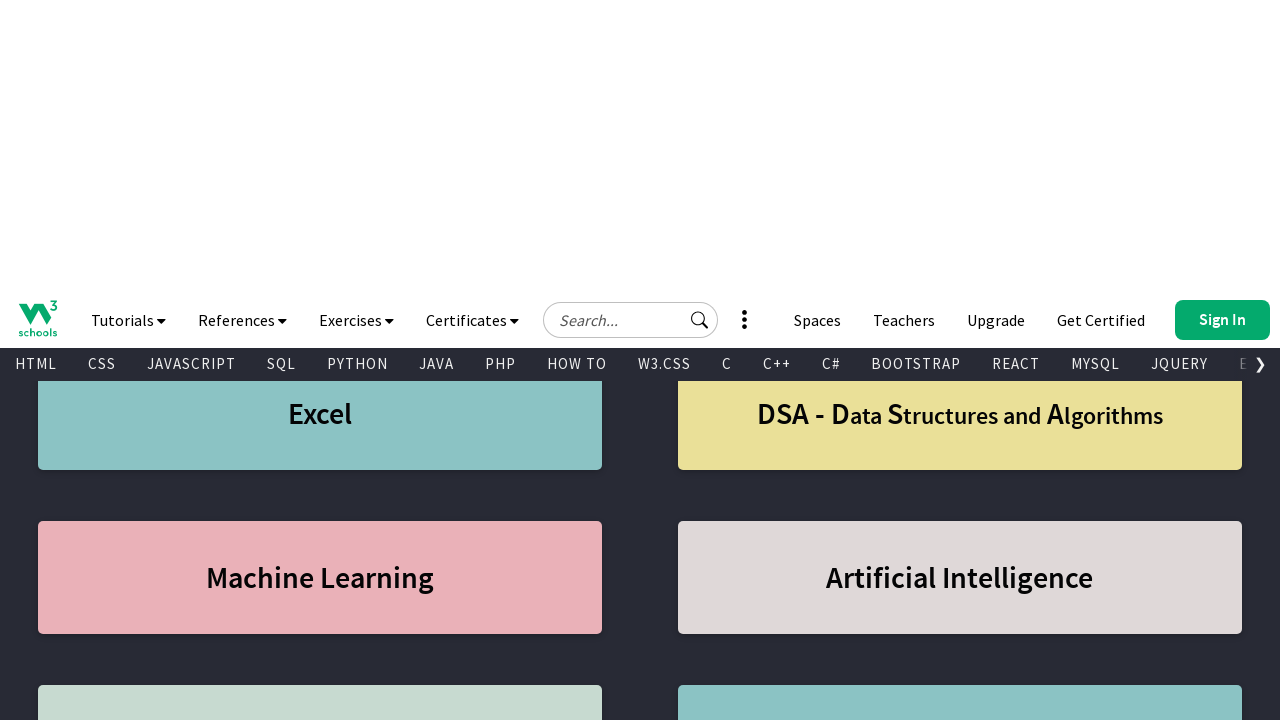

Retrieved current scroll position: 6300px
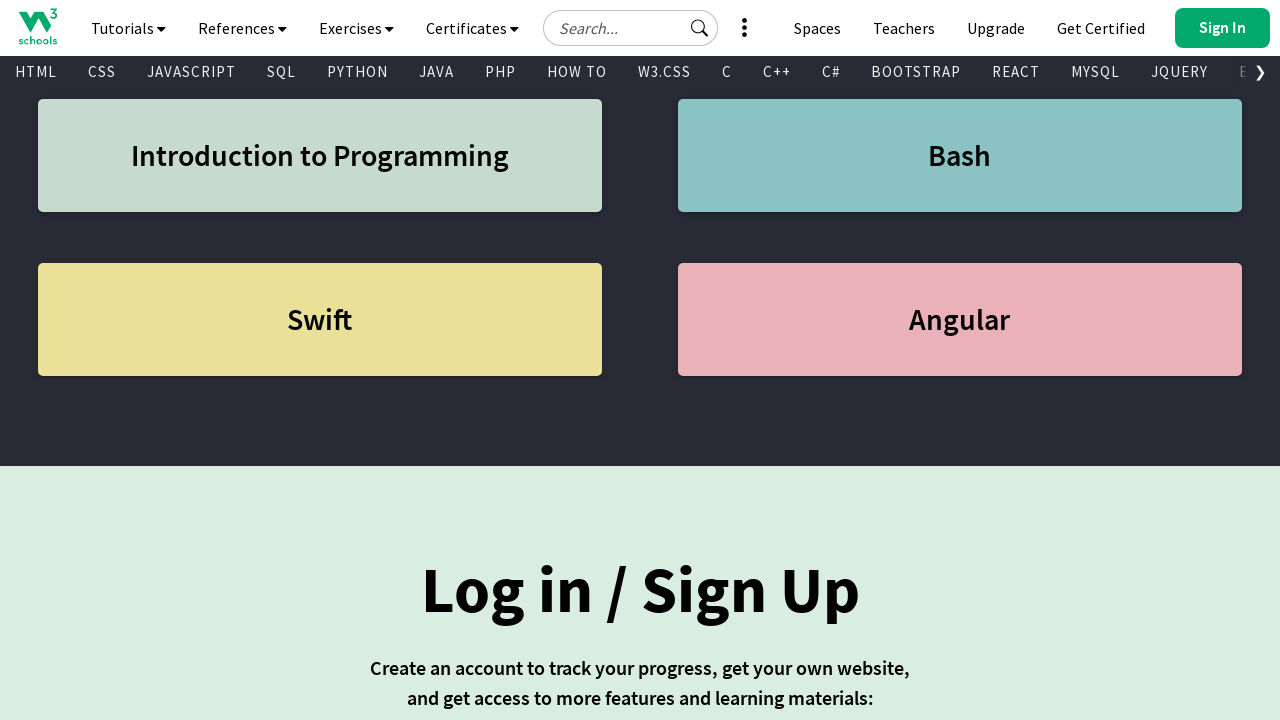

Pressed PageDown to scroll down one page
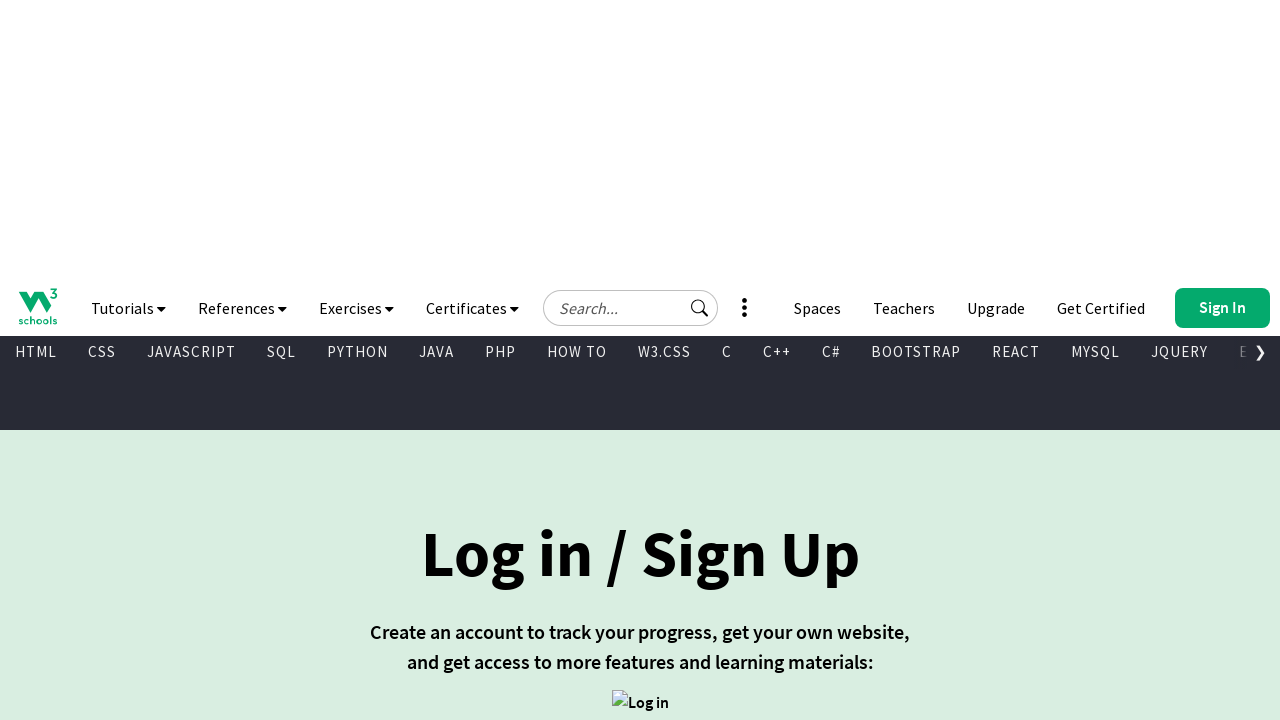

Retrieved current scroll position: 6930px
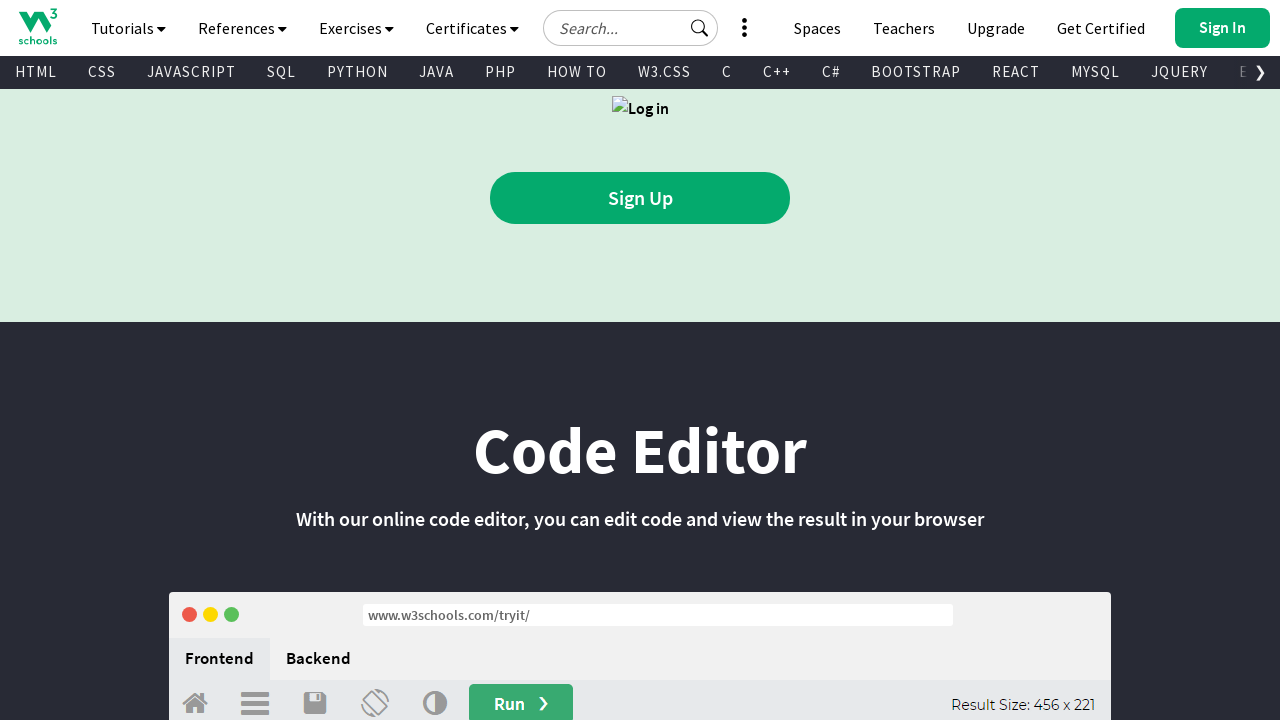

Pressed PageDown to scroll down one page
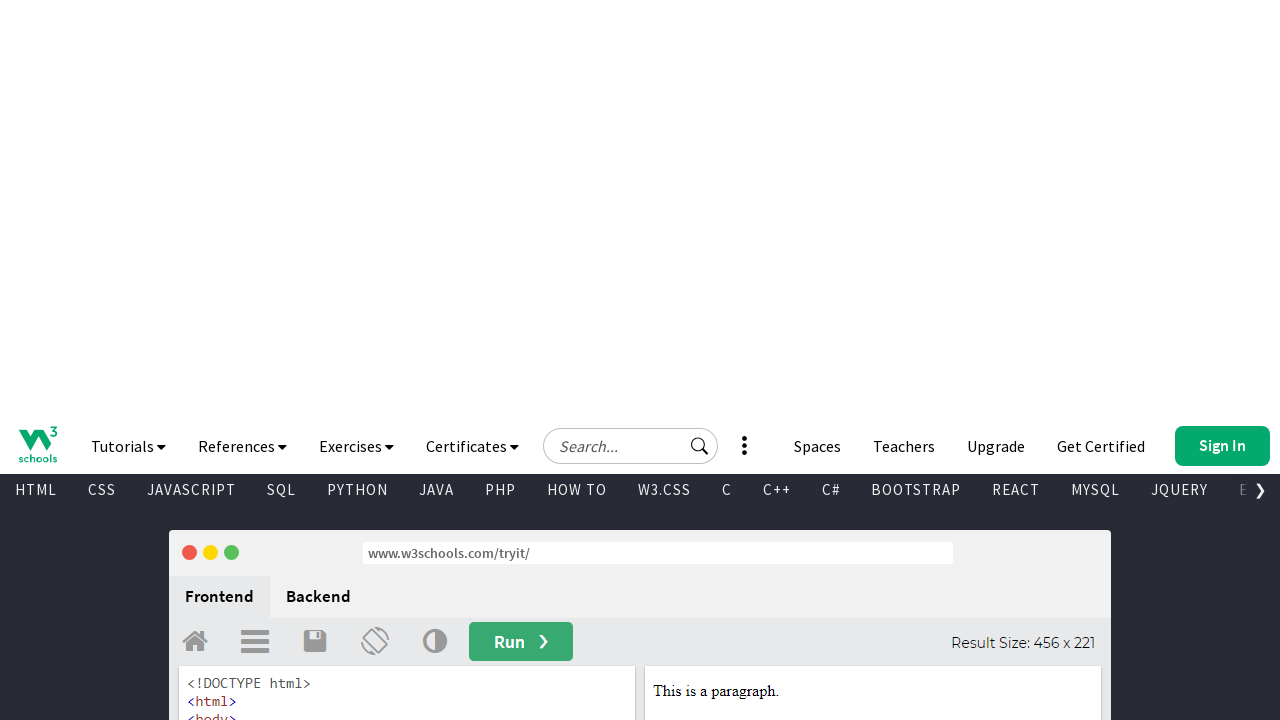

Retrieved current scroll position: 7560px
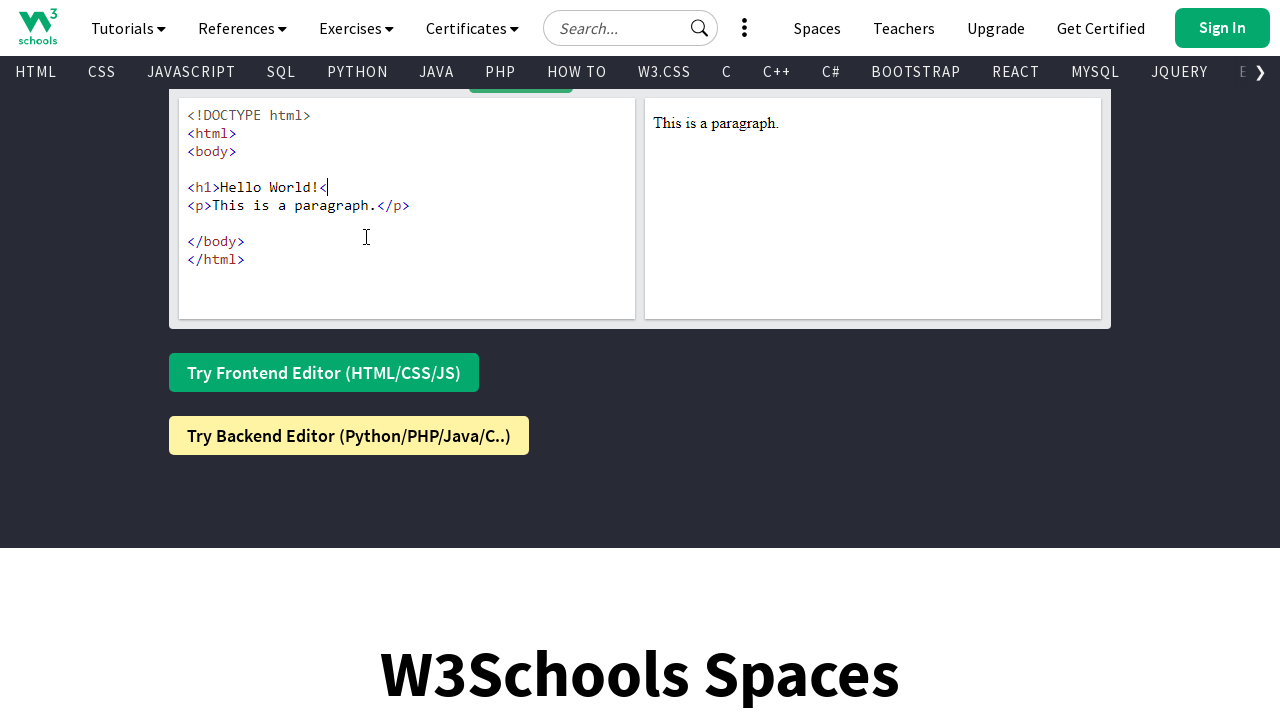

Pressed PageDown to scroll down one page
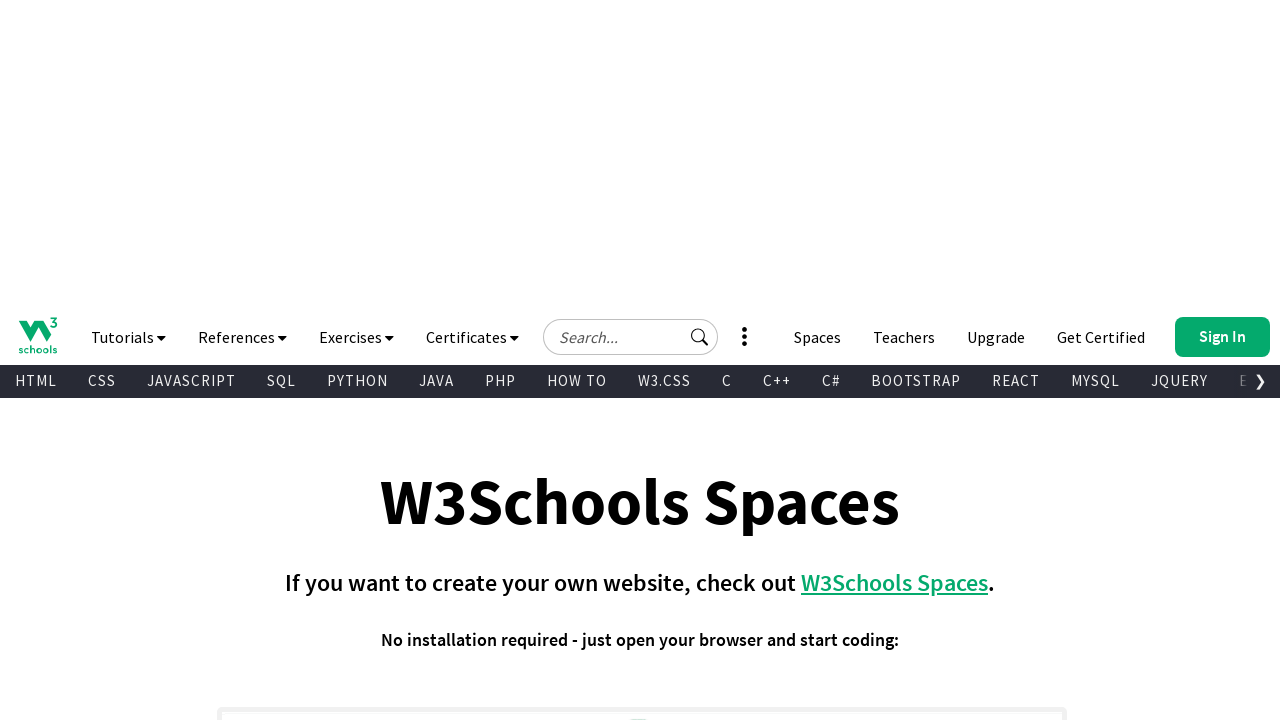

Retrieved current scroll position: 8190px
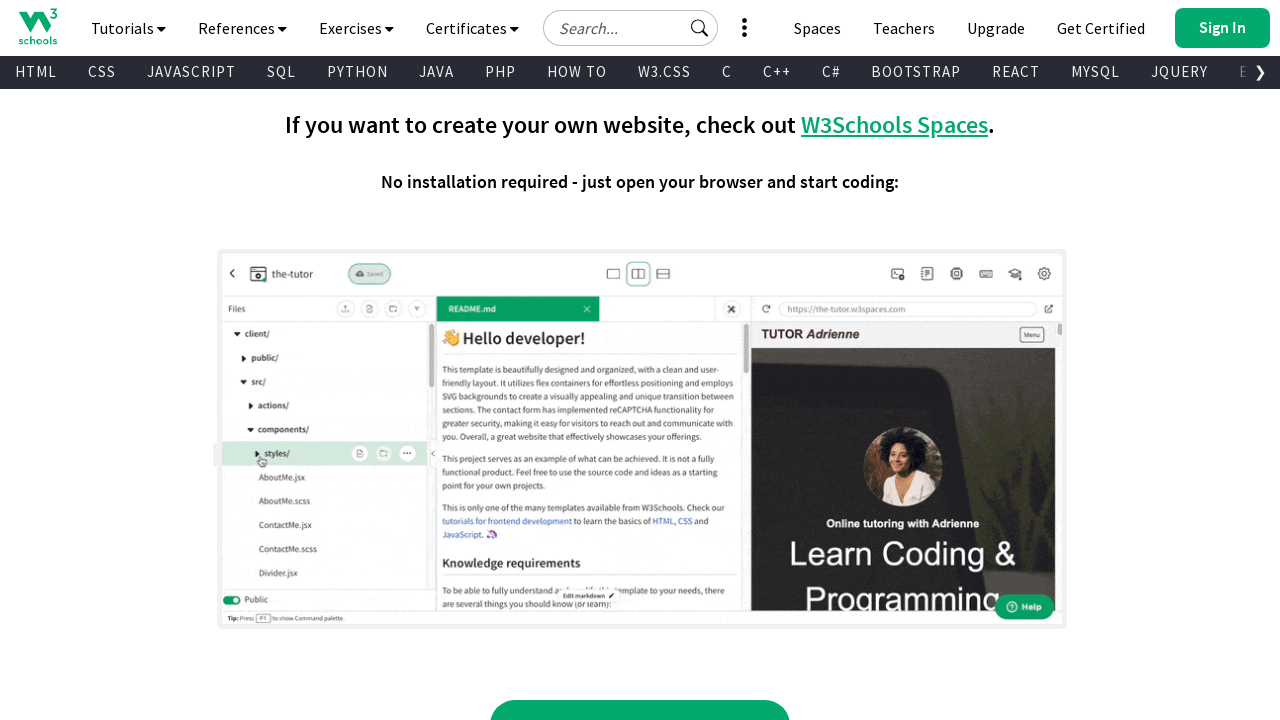

Pressed PageDown to scroll down one page
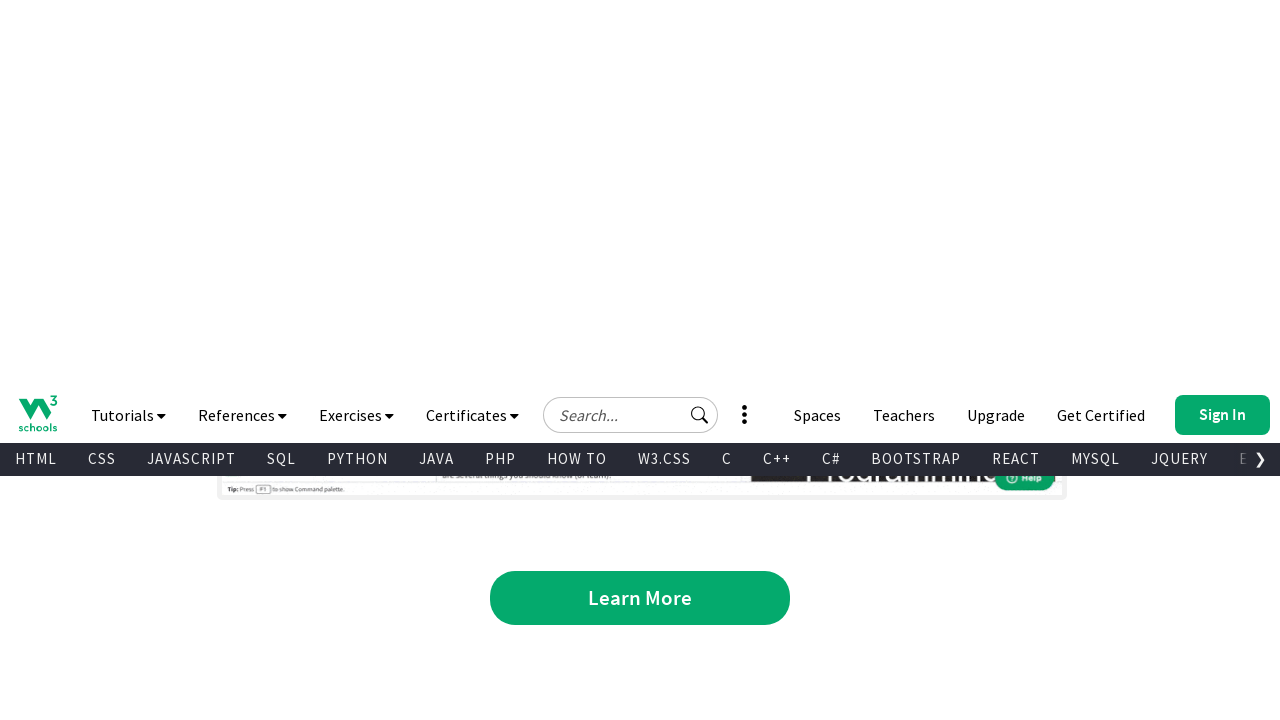

Retrieved current scroll position: 8820px
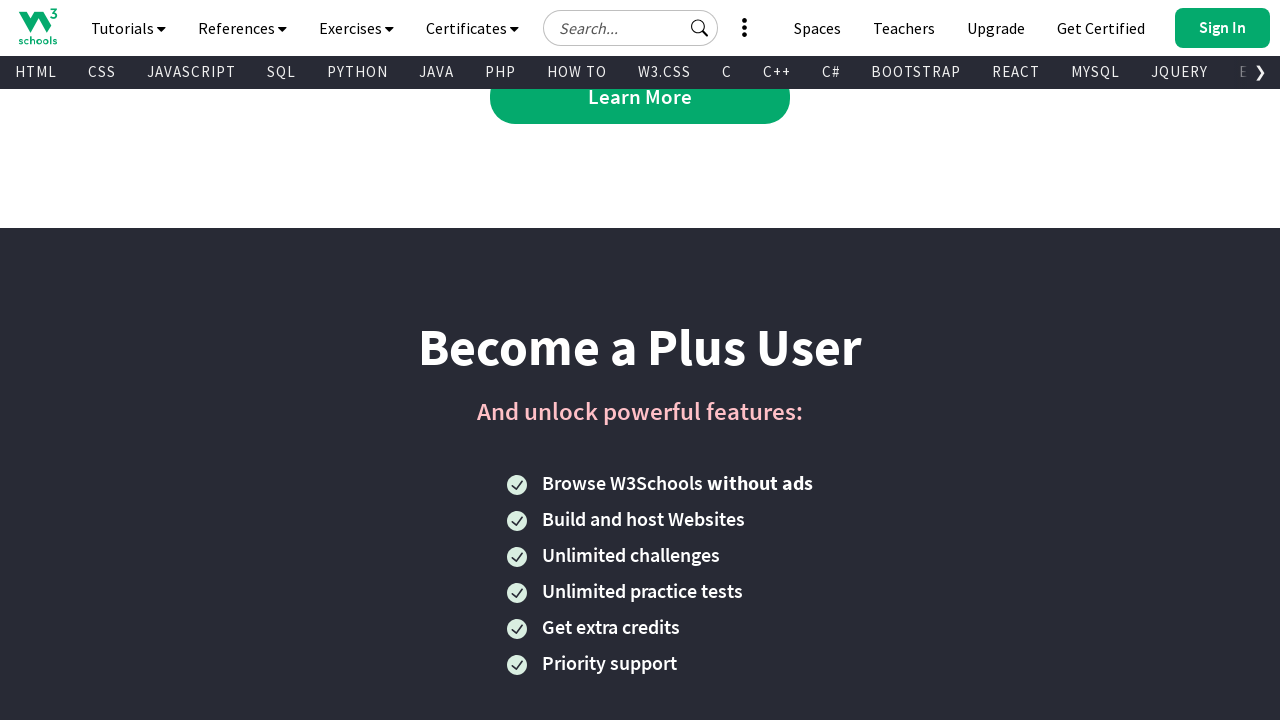

Pressed PageDown to scroll down one page
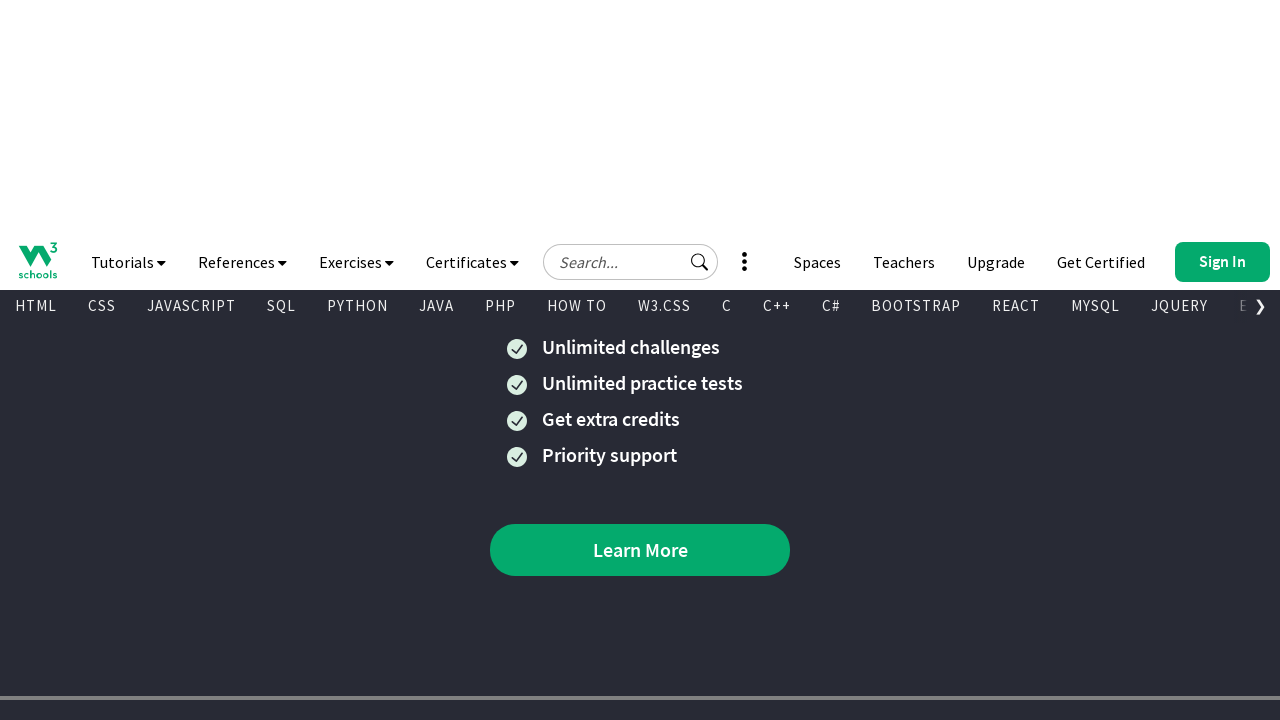

Retrieved current scroll position: 9450px
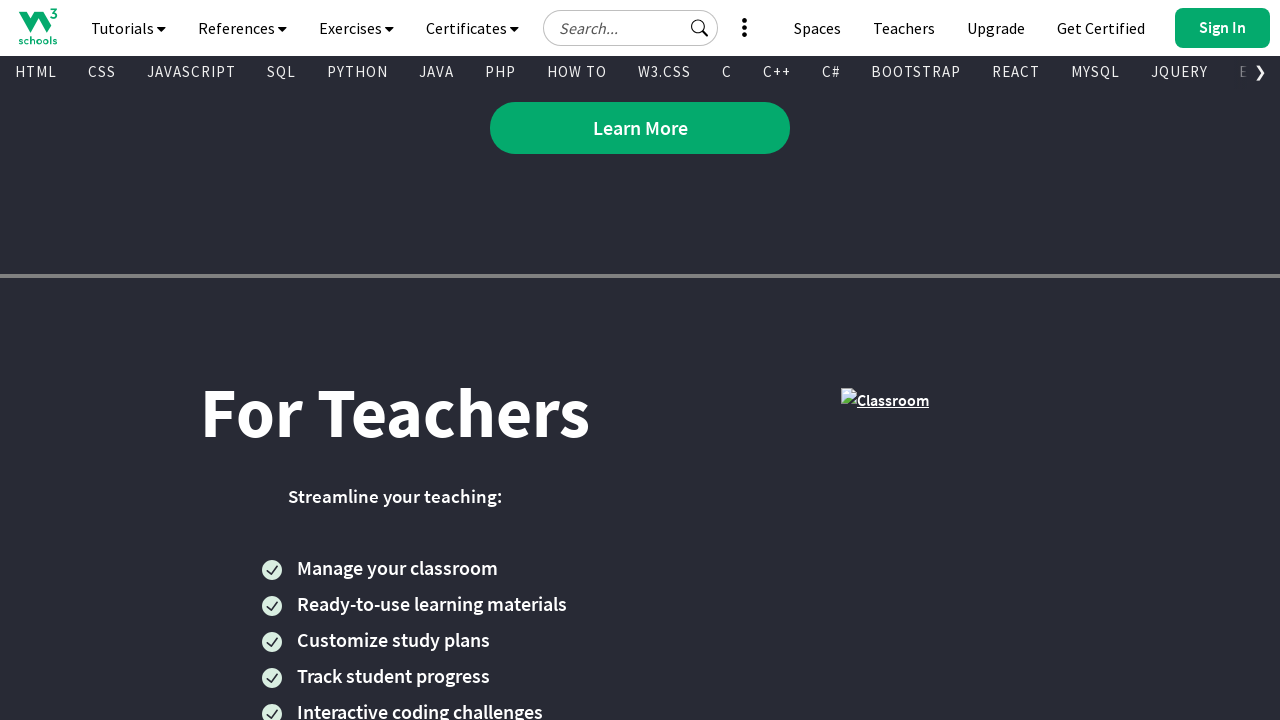

Pressed PageDown to scroll down one page
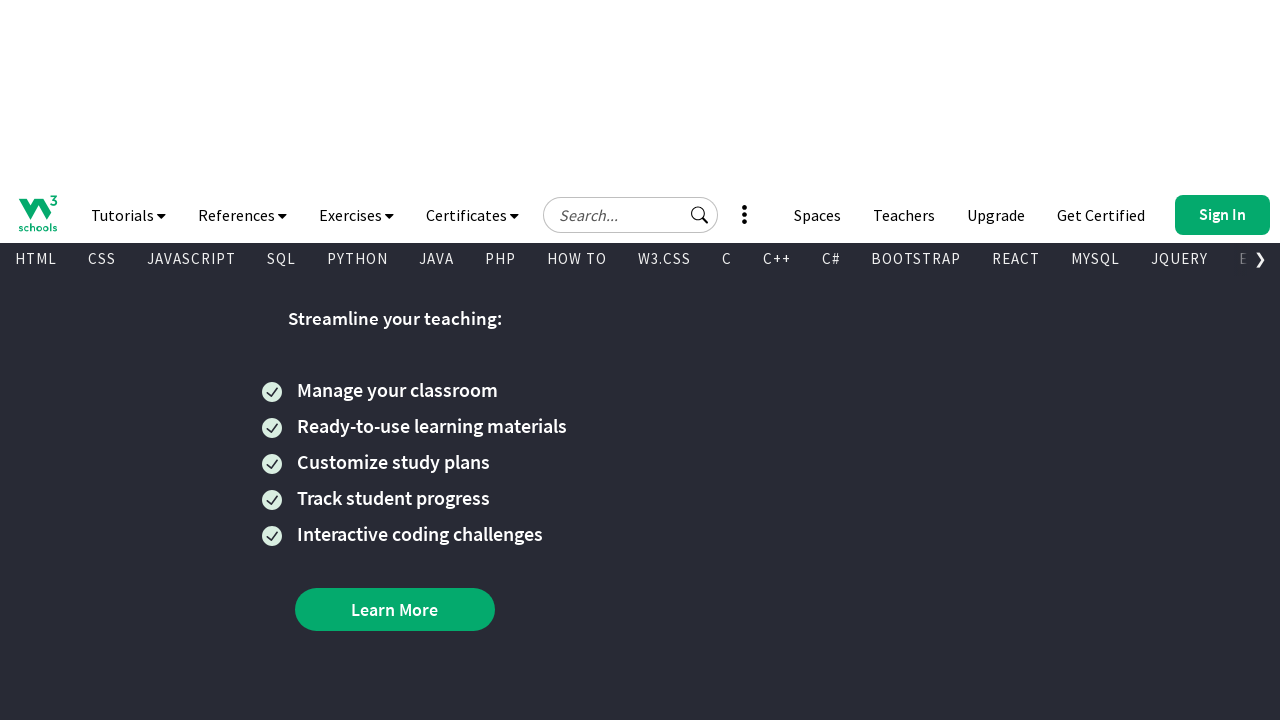

Retrieved current scroll position: 10080px
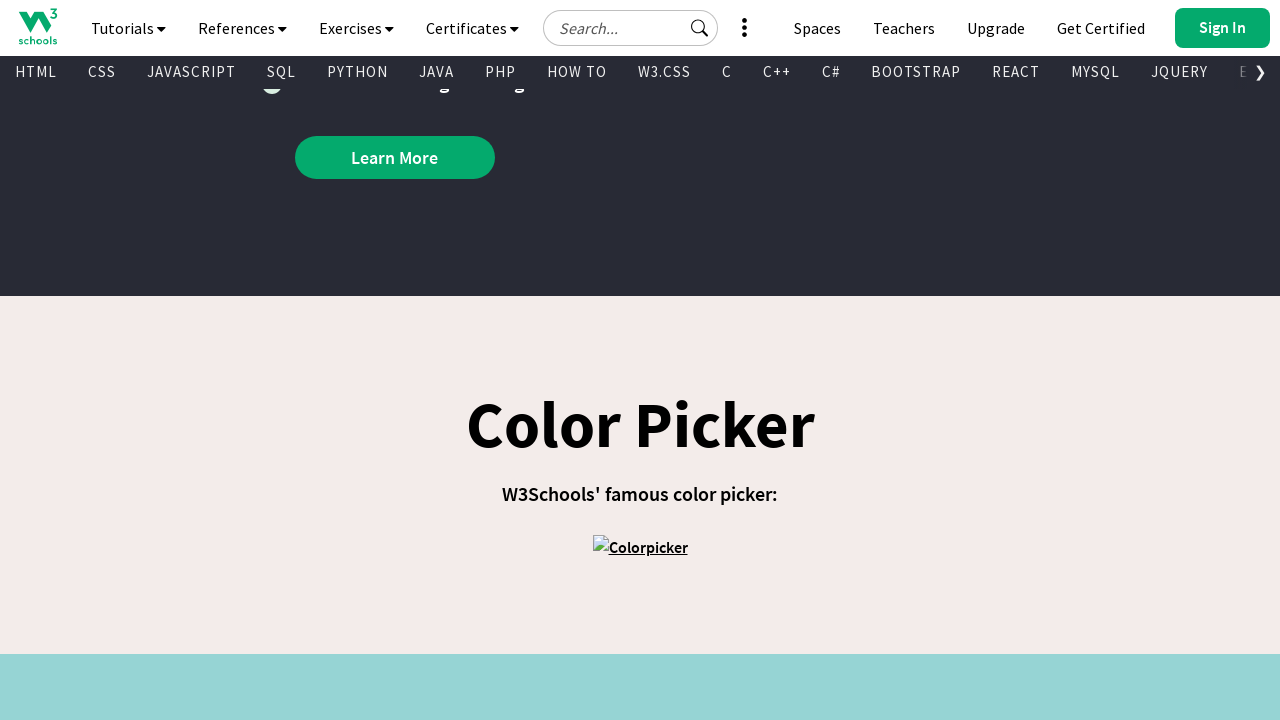

Pressed PageDown to scroll down one page
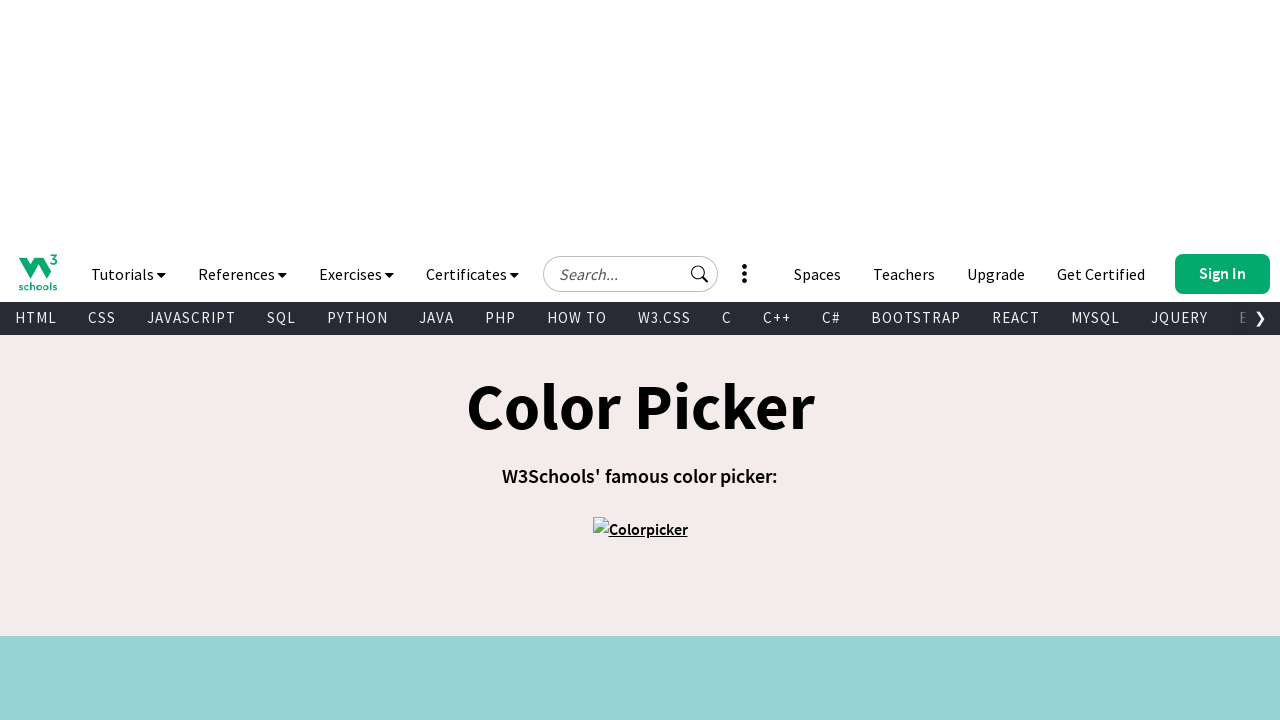

Retrieved current scroll position: 10710px
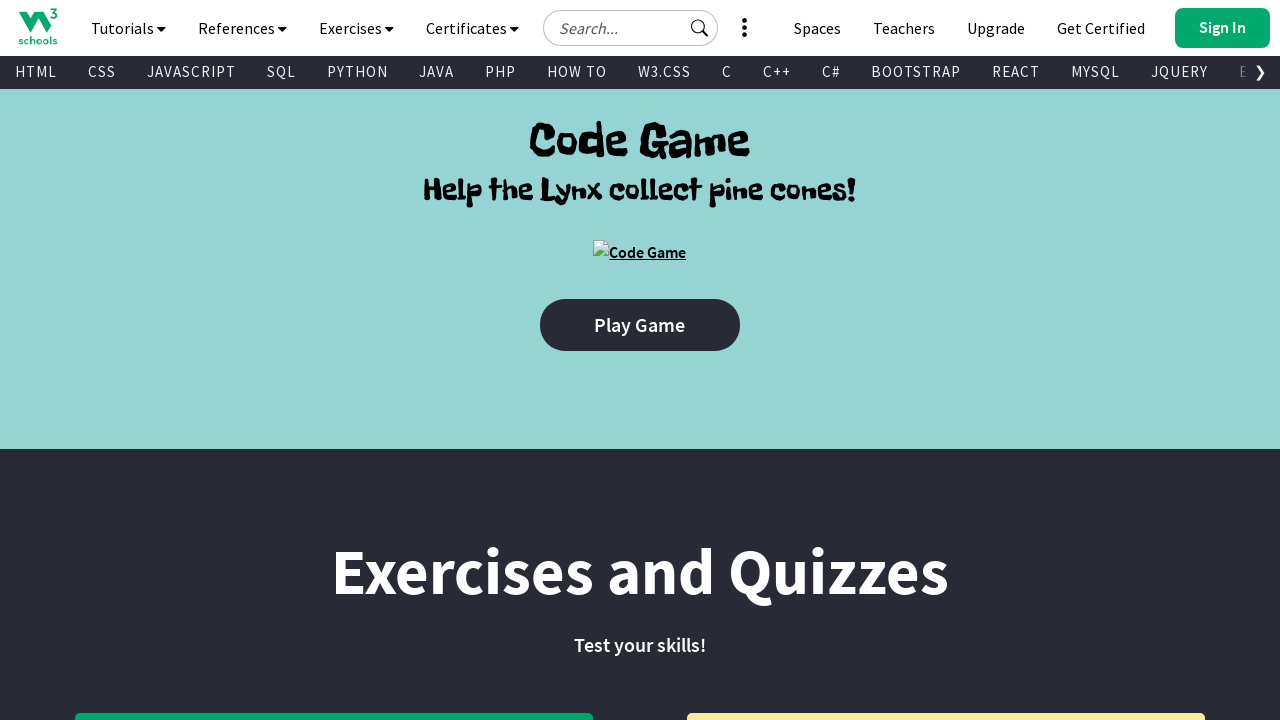

Pressed PageDown to scroll down one page
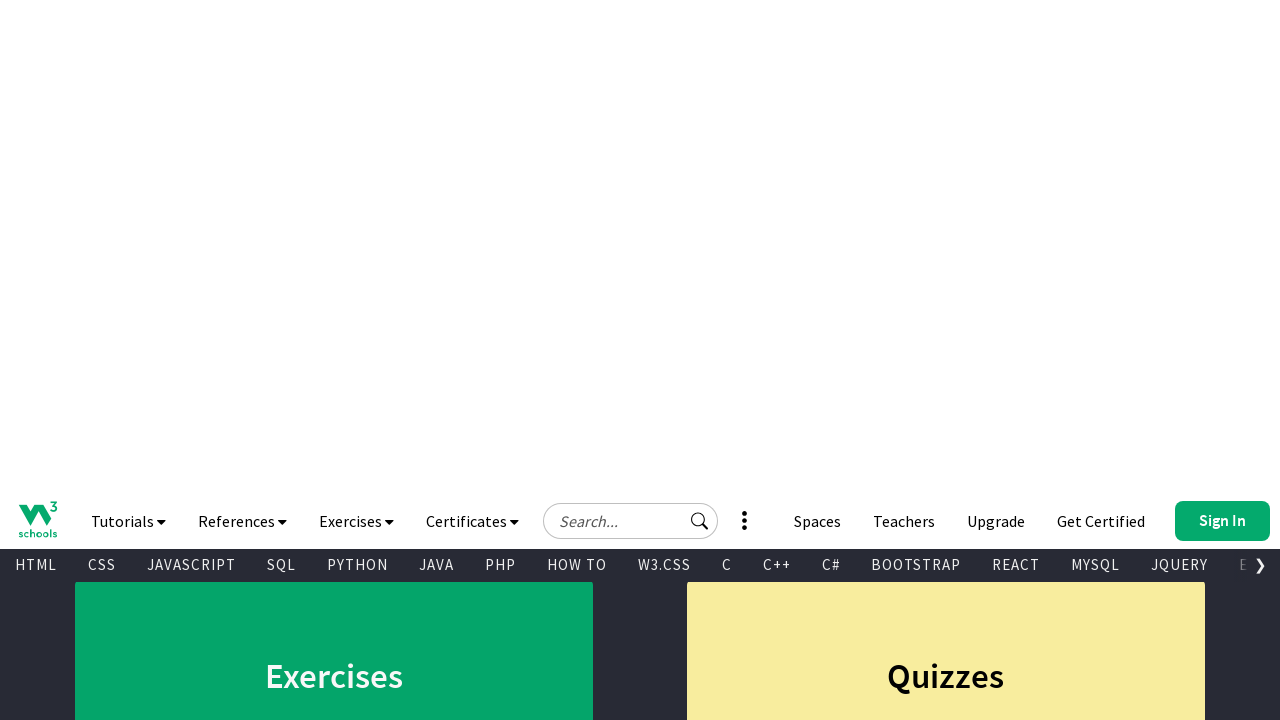

Retrieved current scroll position: 11340px
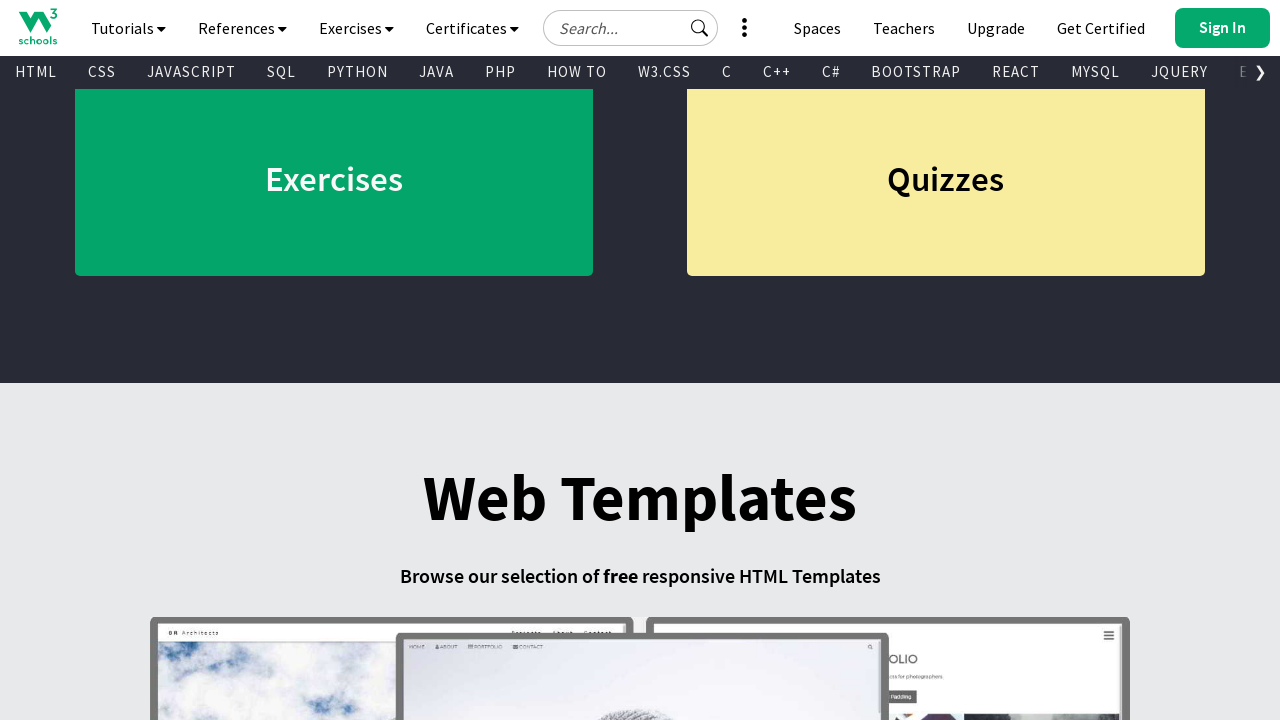

Pressed PageDown to scroll down one page
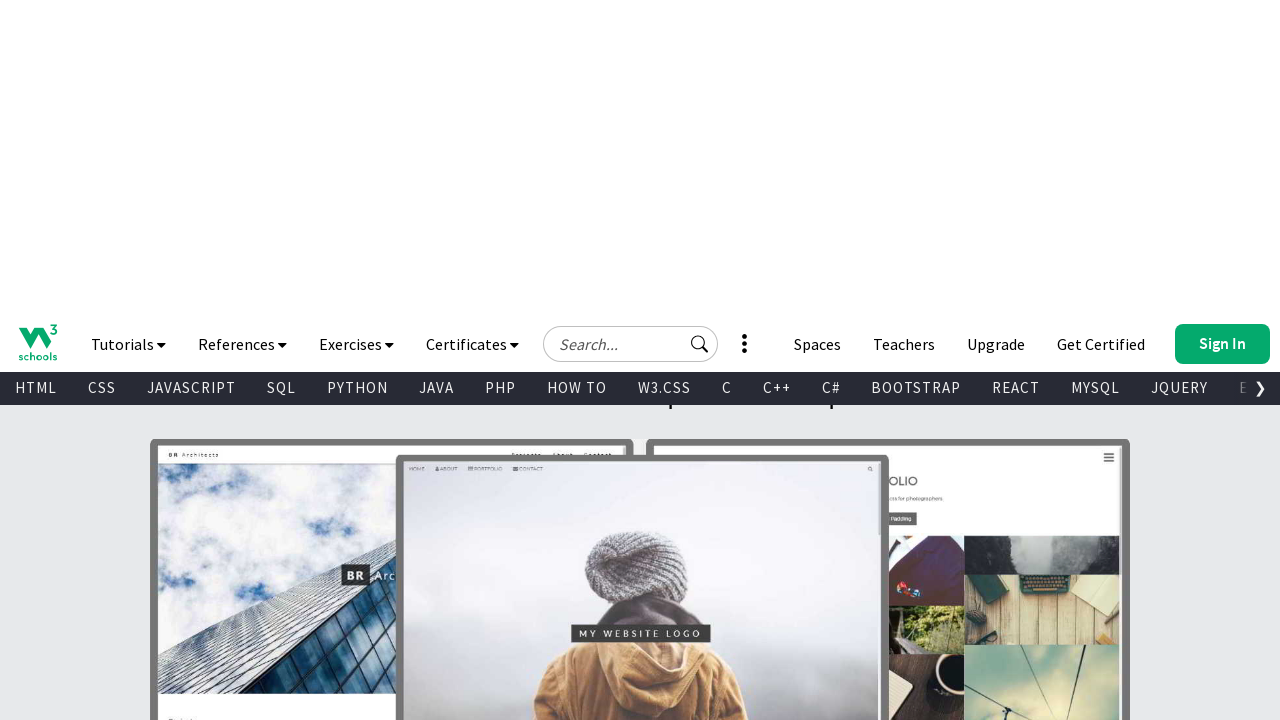

Retrieved current scroll position: 11970px
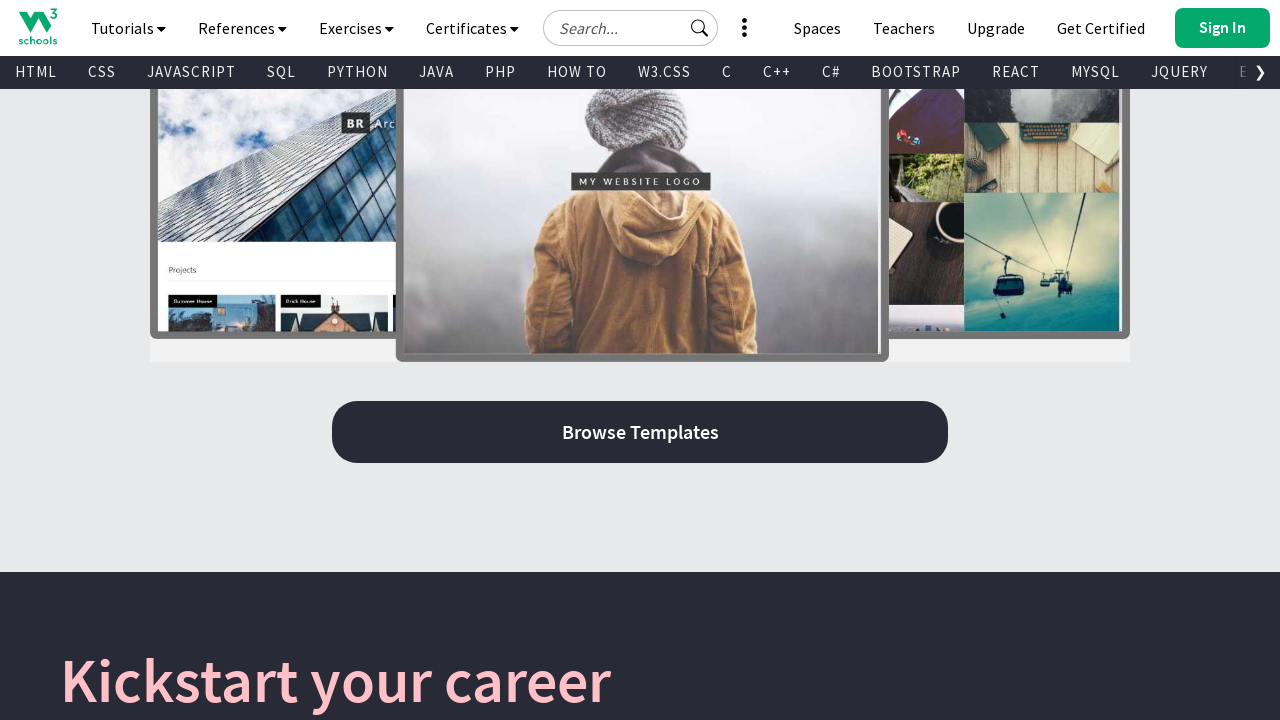

Pressed PageDown to scroll down one page
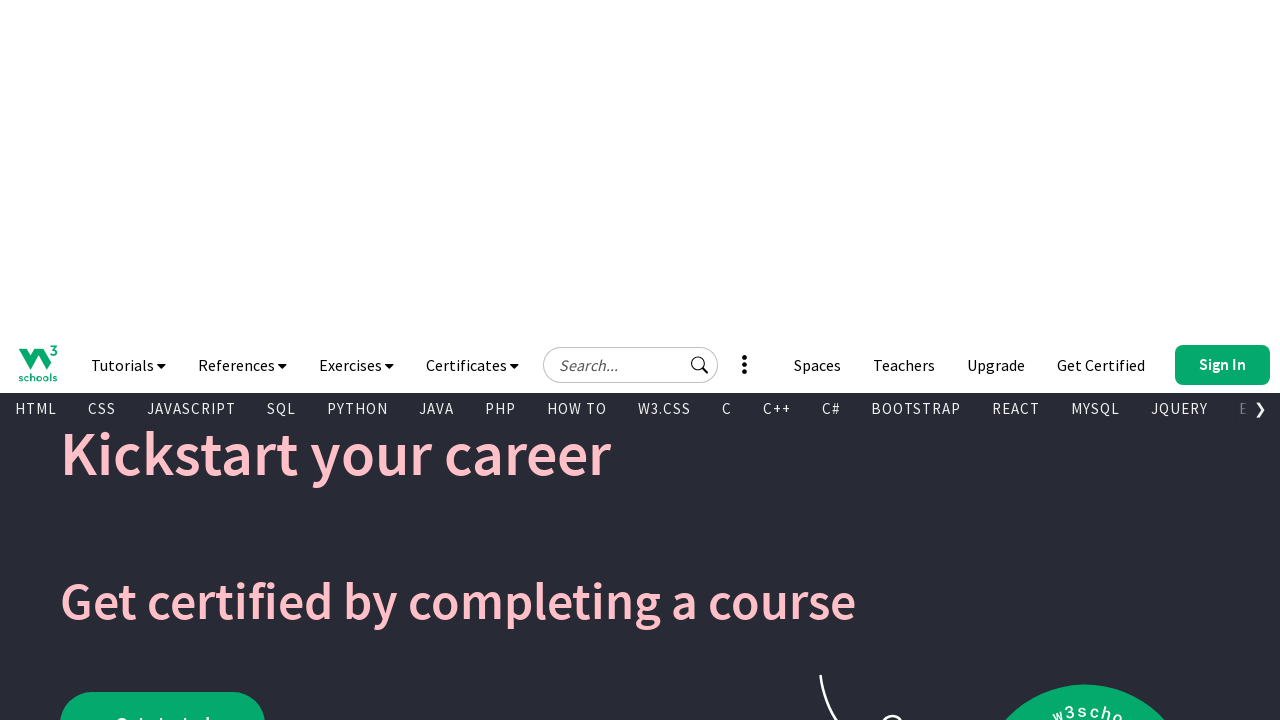

Retrieved current scroll position: 12600px
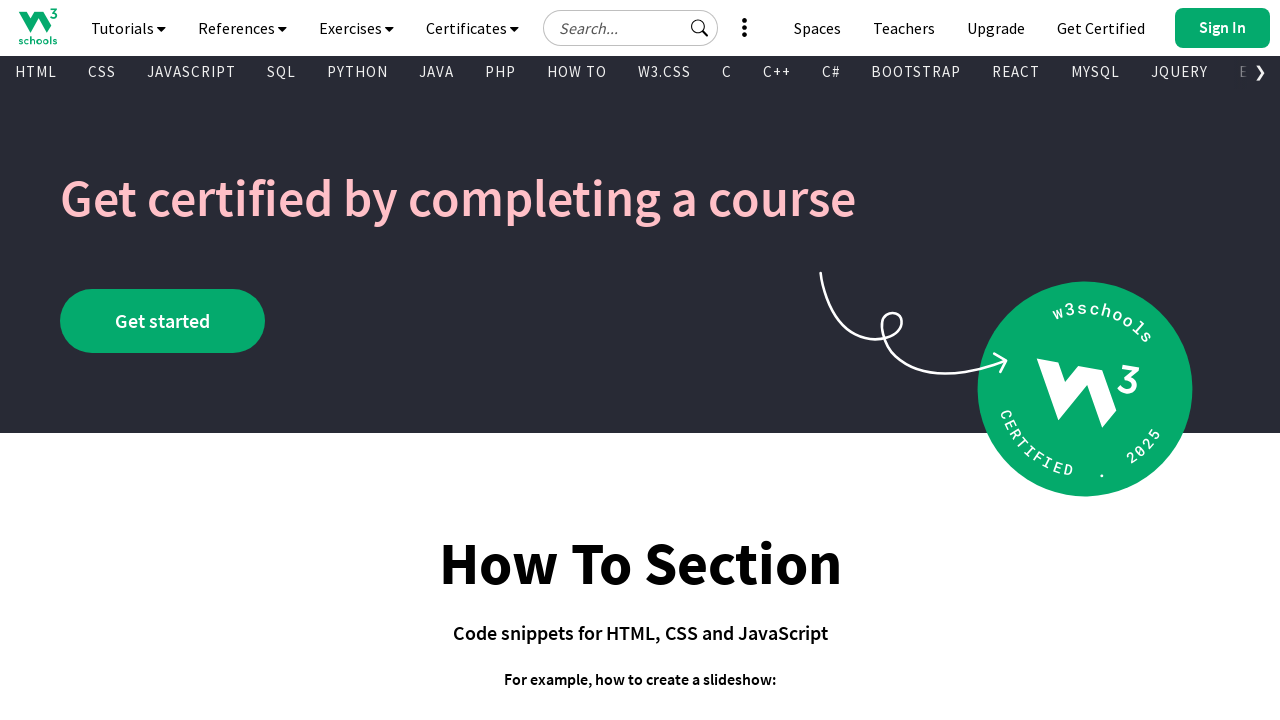

Pressed PageDown to scroll down one page
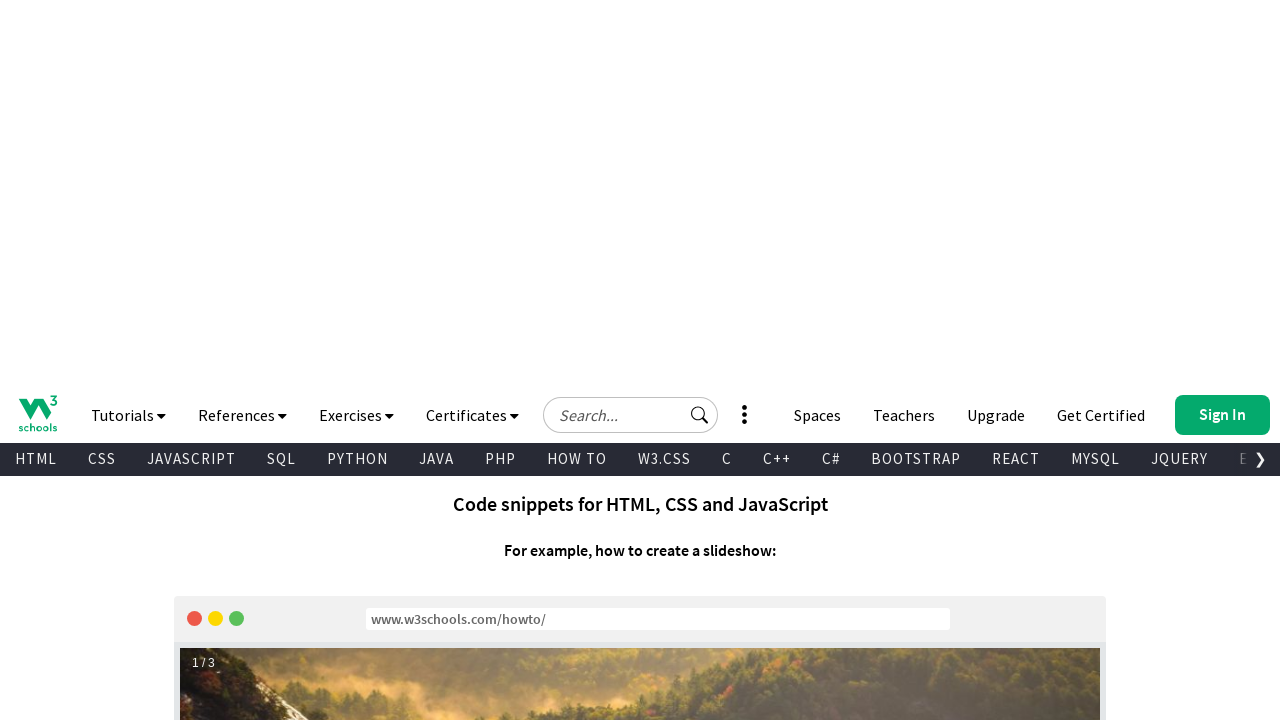

Retrieved current scroll position: 13230px
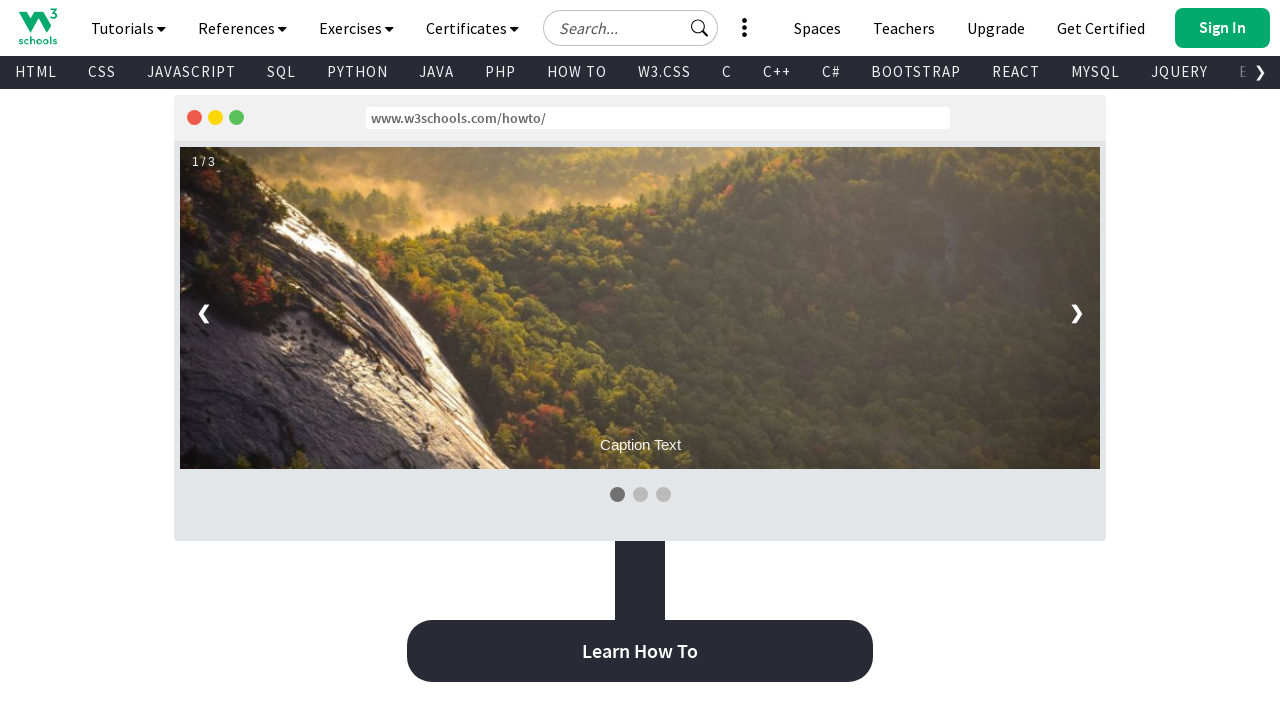

Reached bottom of page, scrolling complete
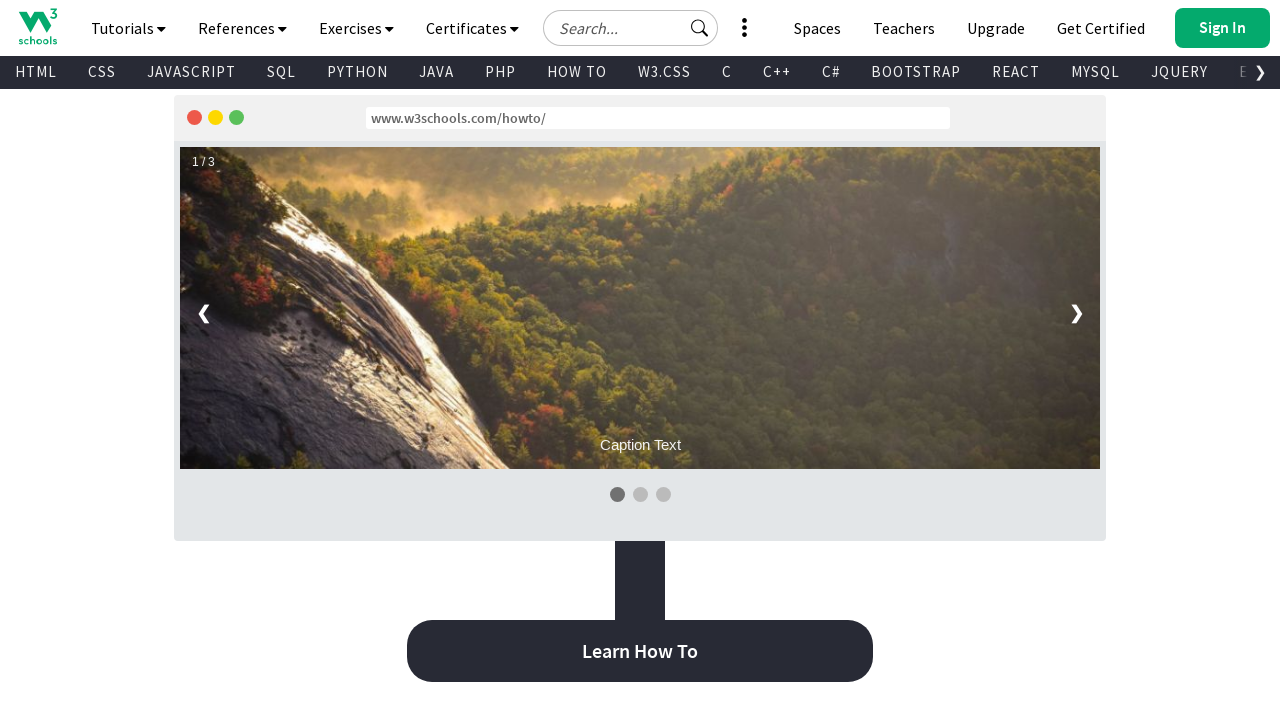

Verified final scroll position: 13230px
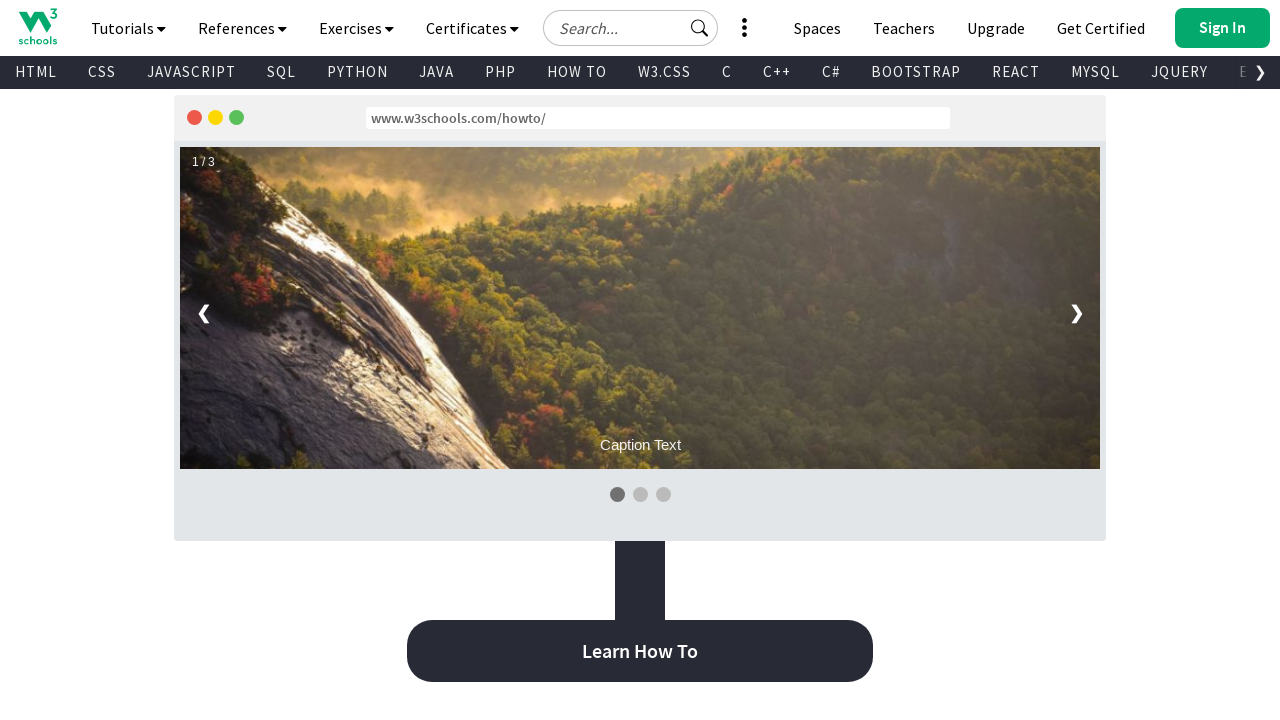

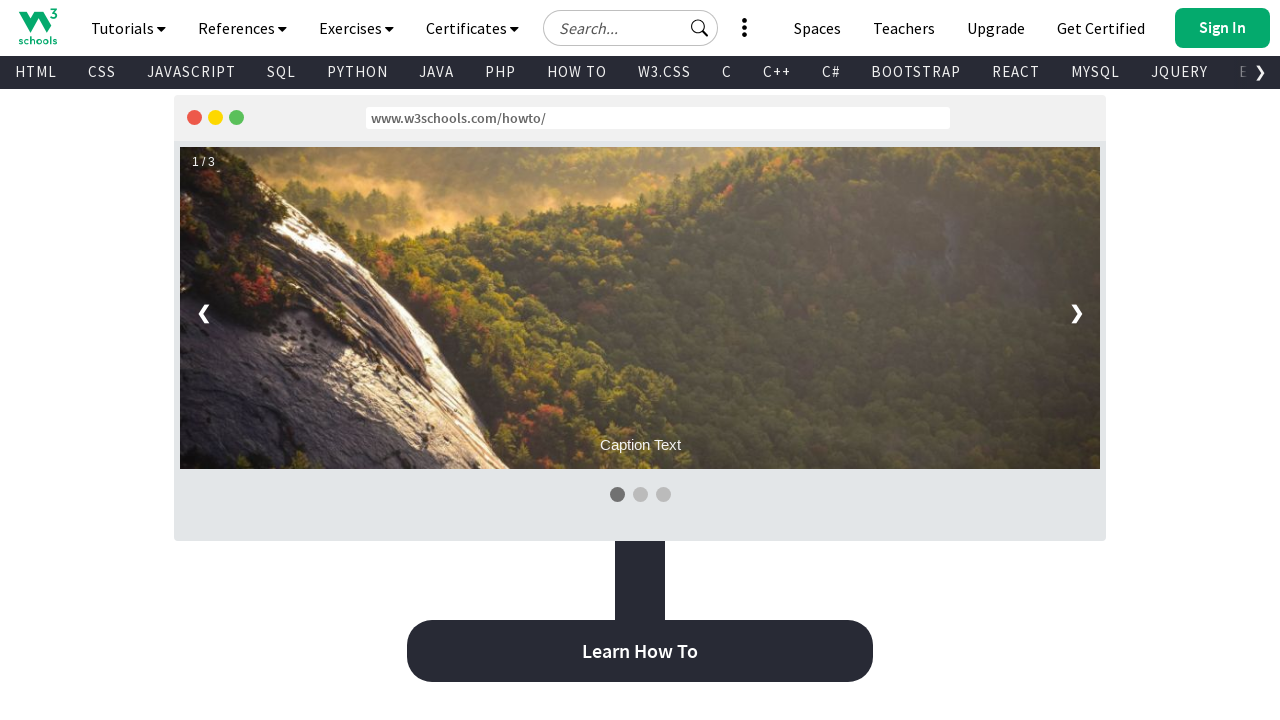